Tests a Todo application by adding 5 new items to the list, then marking all 10 items (5 existing + 5 new) as completed while verifying the remaining count updates correctly after each completion.

Starting URL: https://lambdatest.github.io/sample-todo-app/

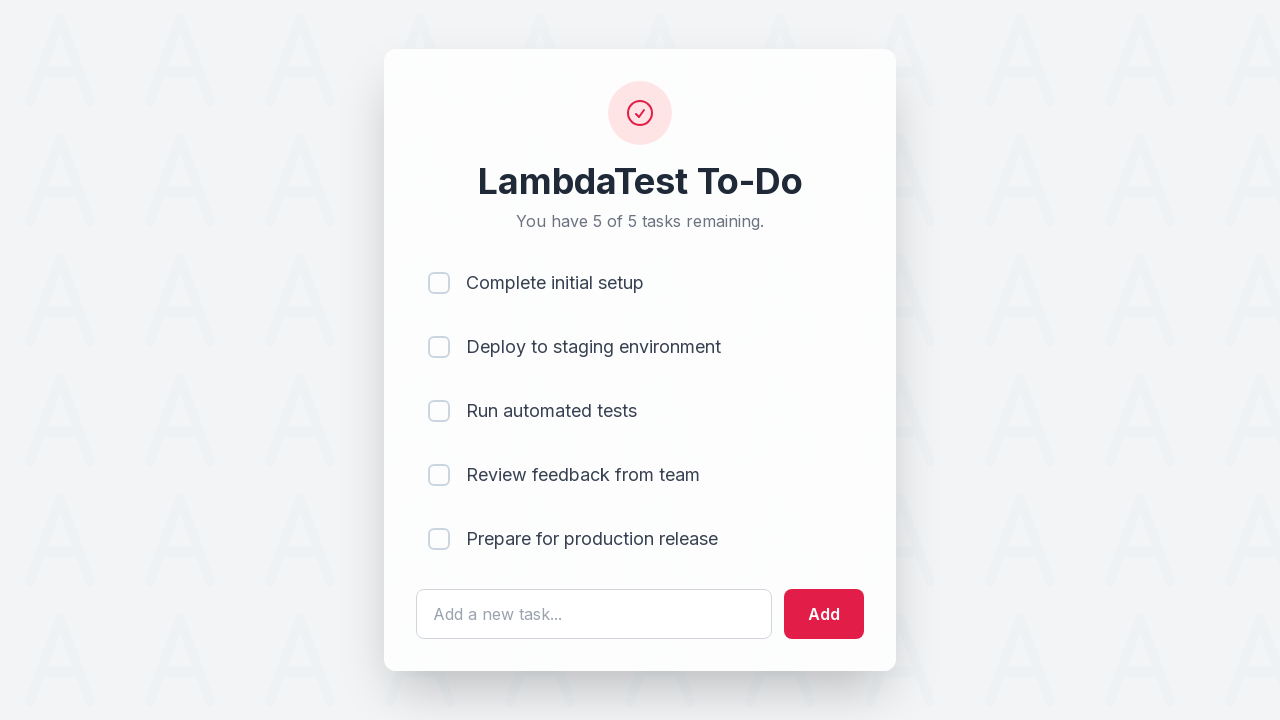

Waited for todo text input field to load
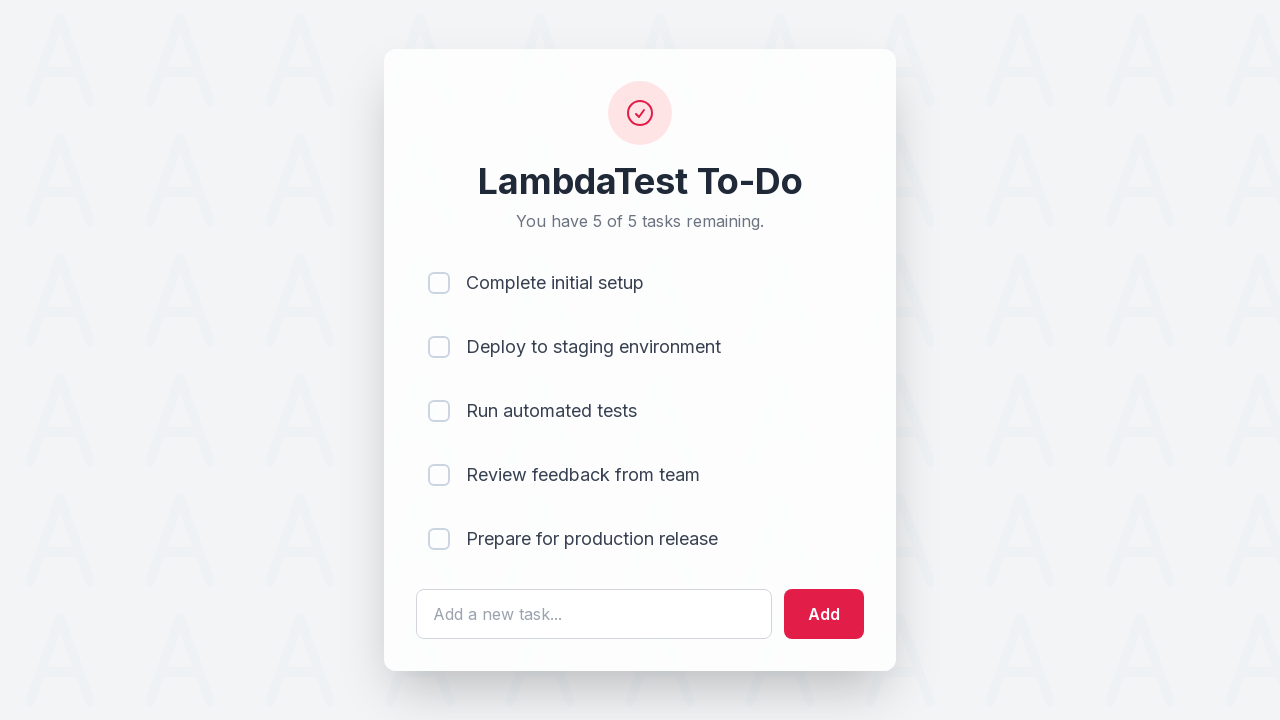

Clicked on todo text field for item 1 at (594, 614) on #sampletodotext
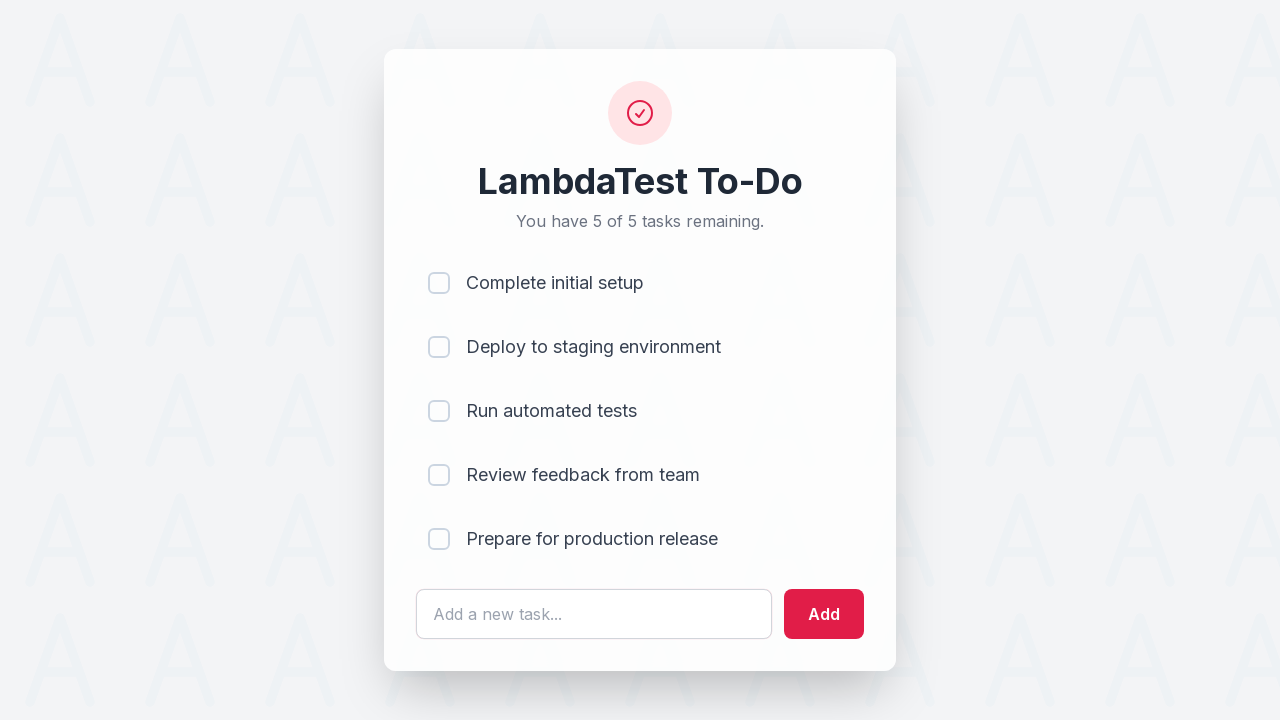

Filled text field with 'Adding a new item 1' on #sampletodotext
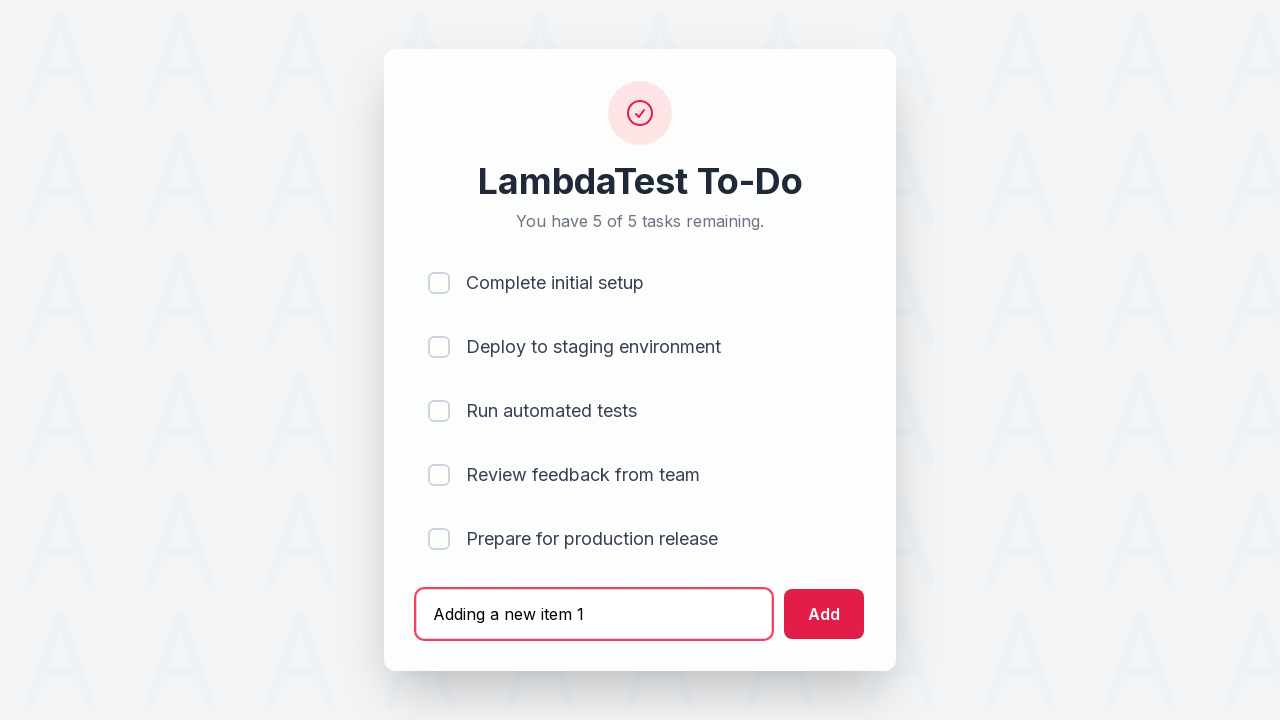

Pressed Enter to add item 1 to the list on #sampletodotext
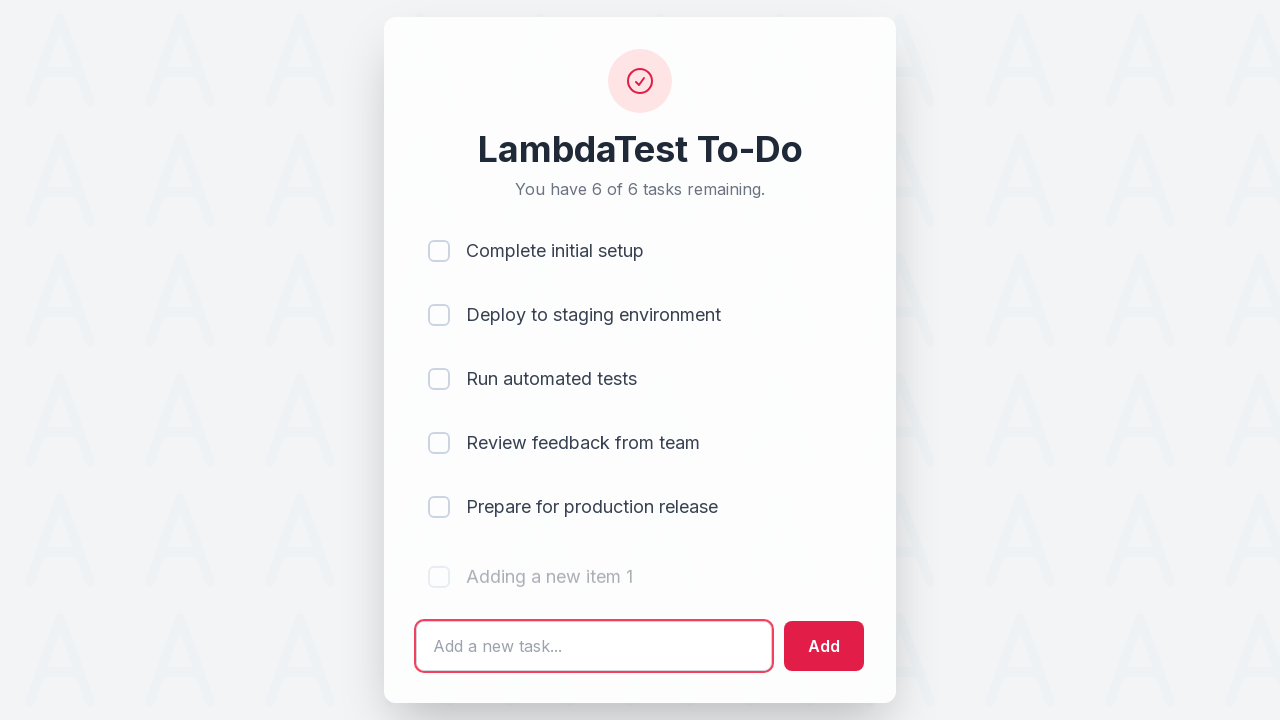

Waited 500ms for item 1 to be added
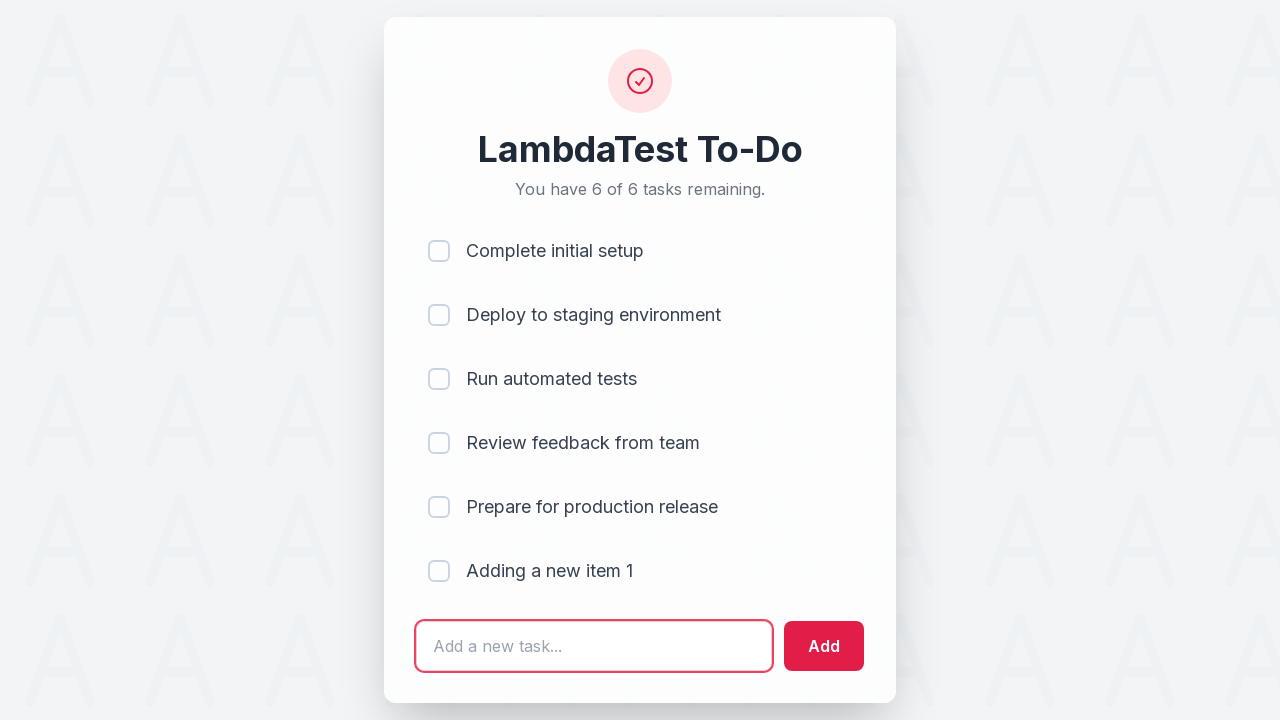

Clicked on todo text field for item 2 at (594, 646) on #sampletodotext
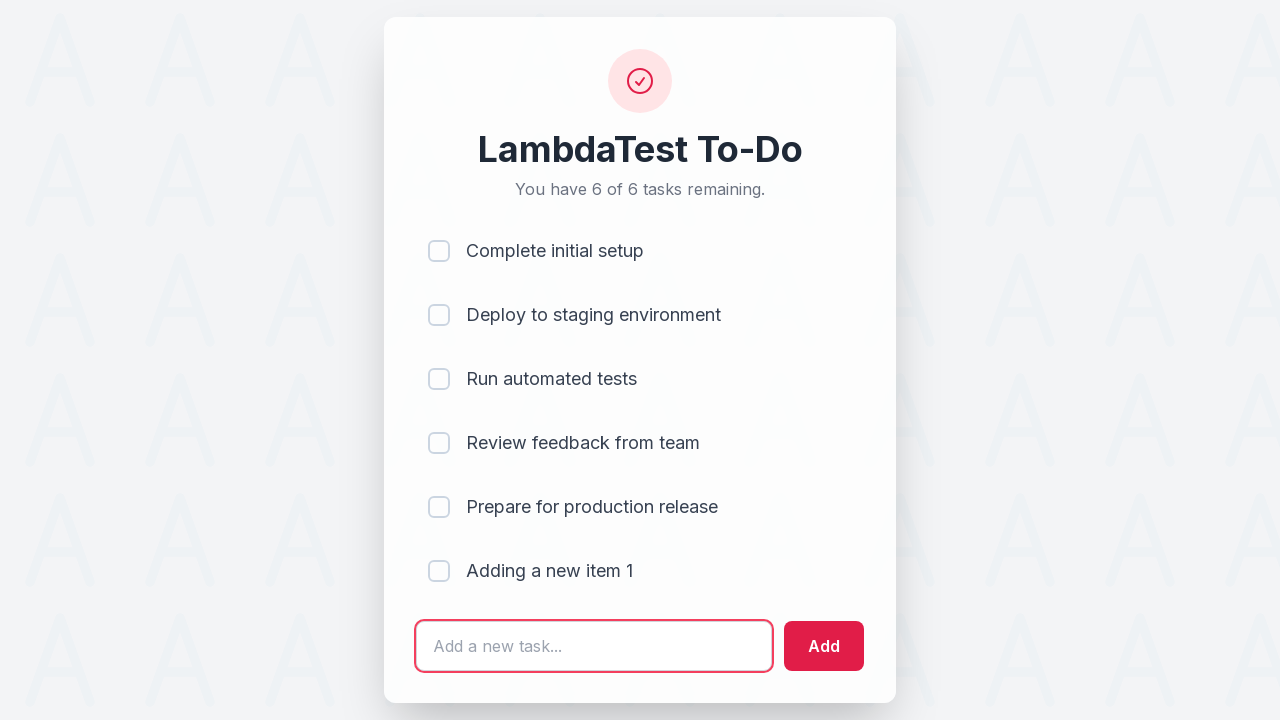

Filled text field with 'Adding a new item 2' on #sampletodotext
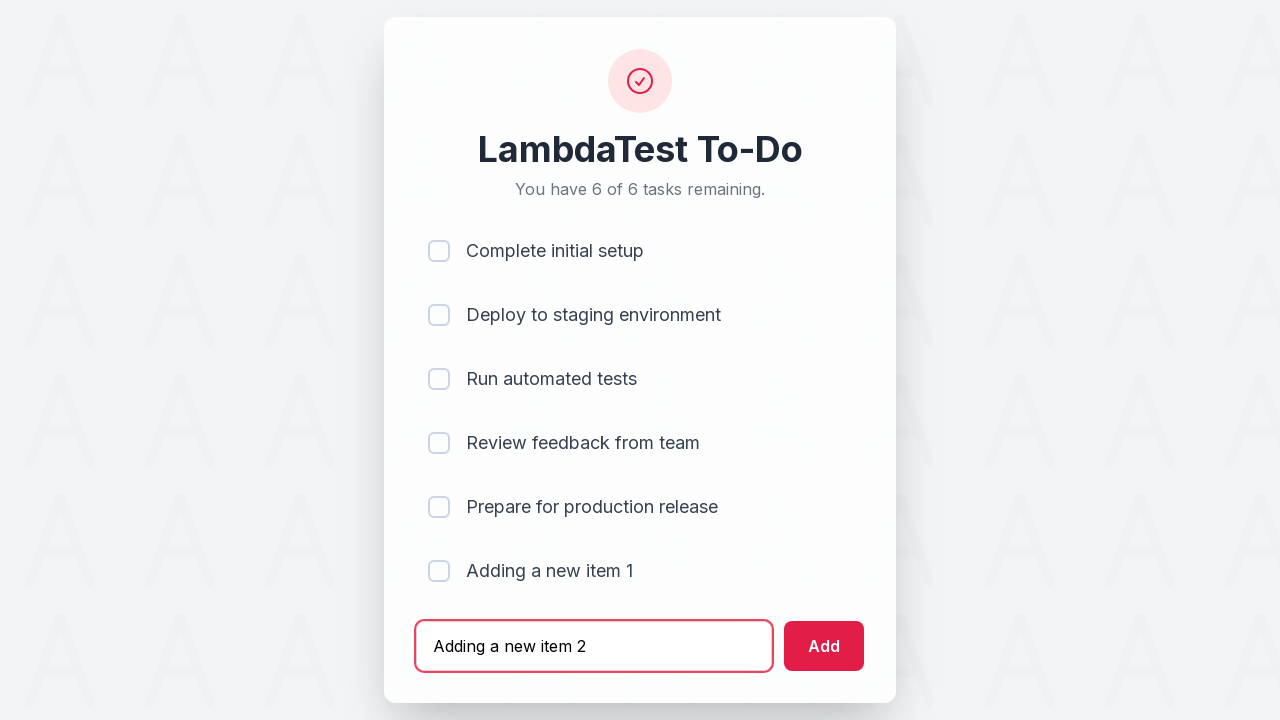

Pressed Enter to add item 2 to the list on #sampletodotext
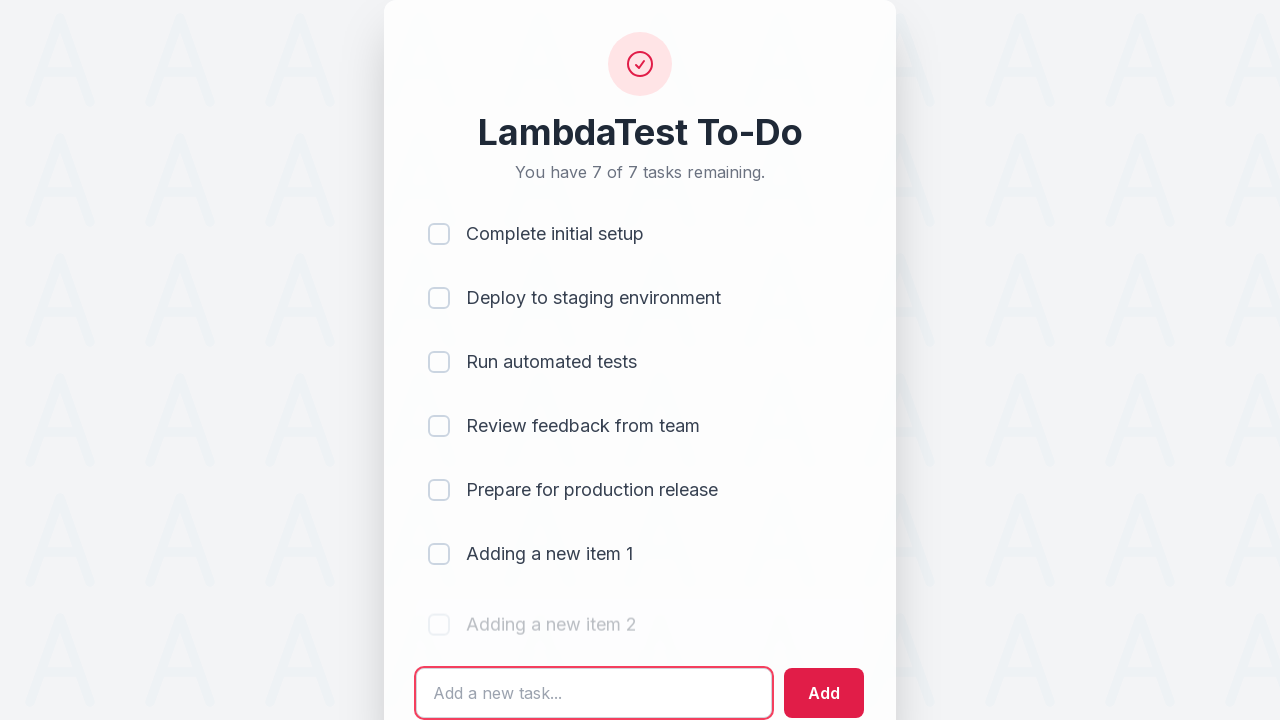

Waited 500ms for item 2 to be added
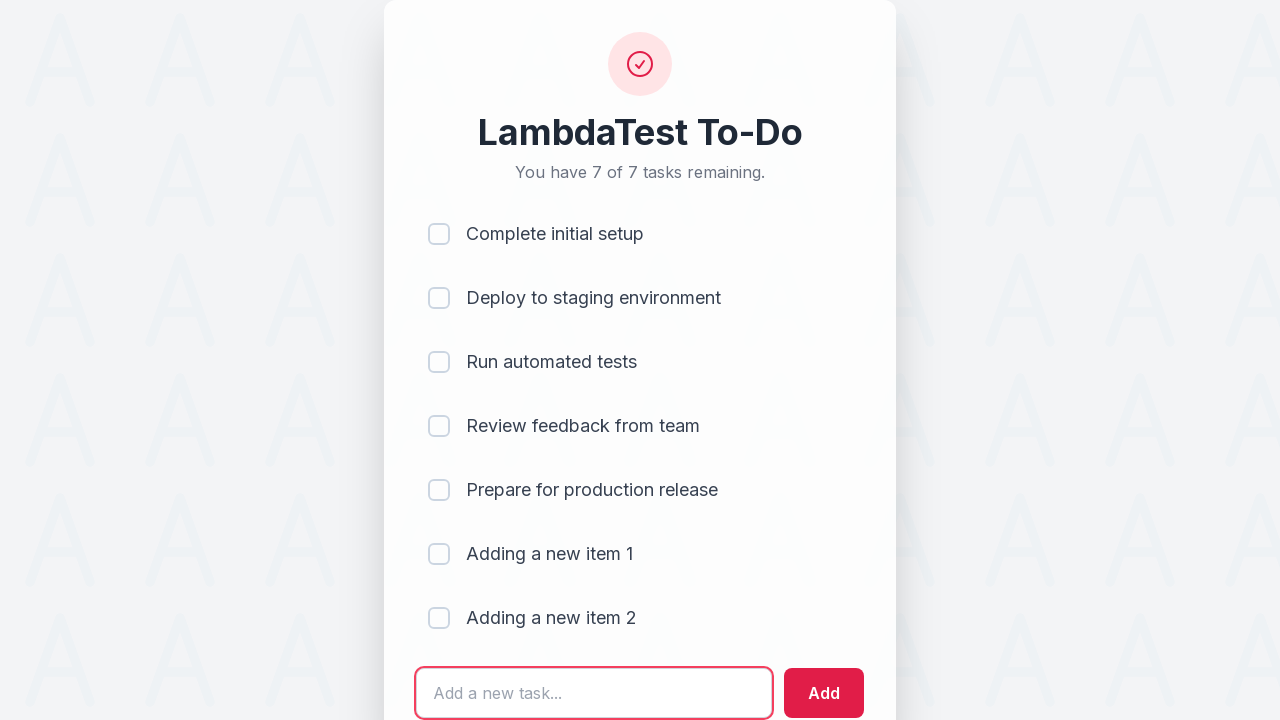

Clicked on todo text field for item 3 at (594, 693) on #sampletodotext
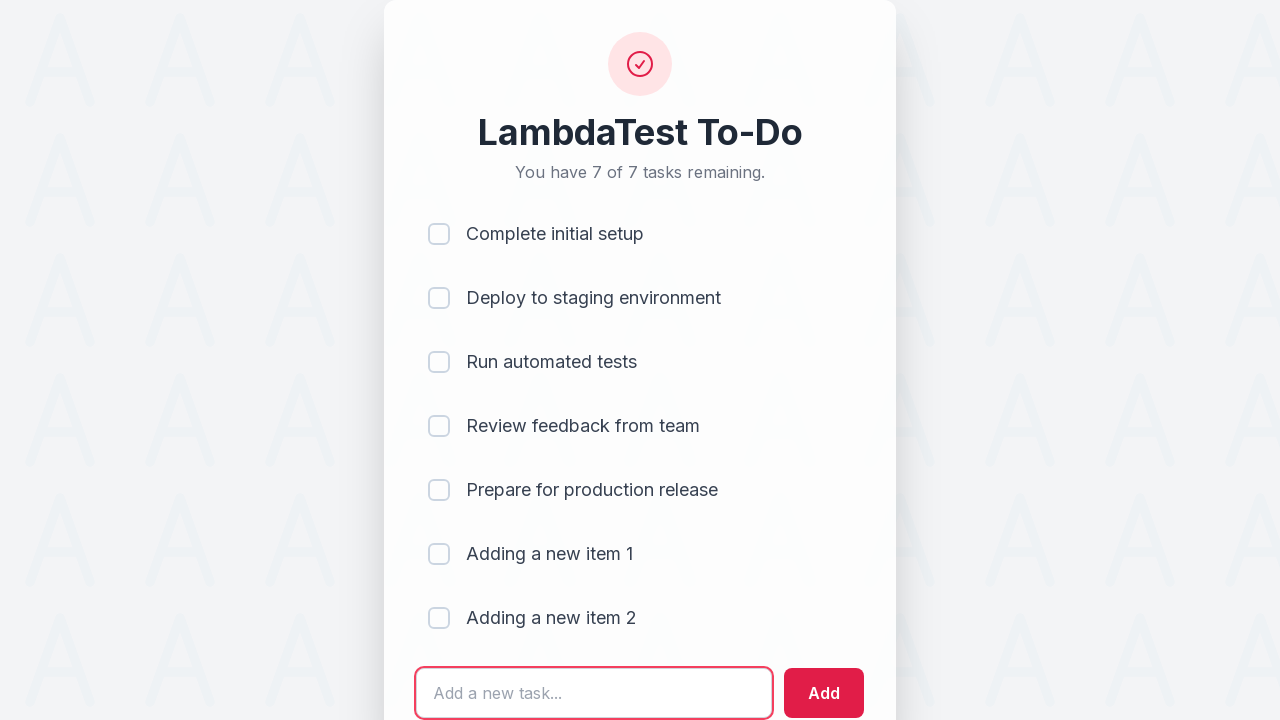

Filled text field with 'Adding a new item 3' on #sampletodotext
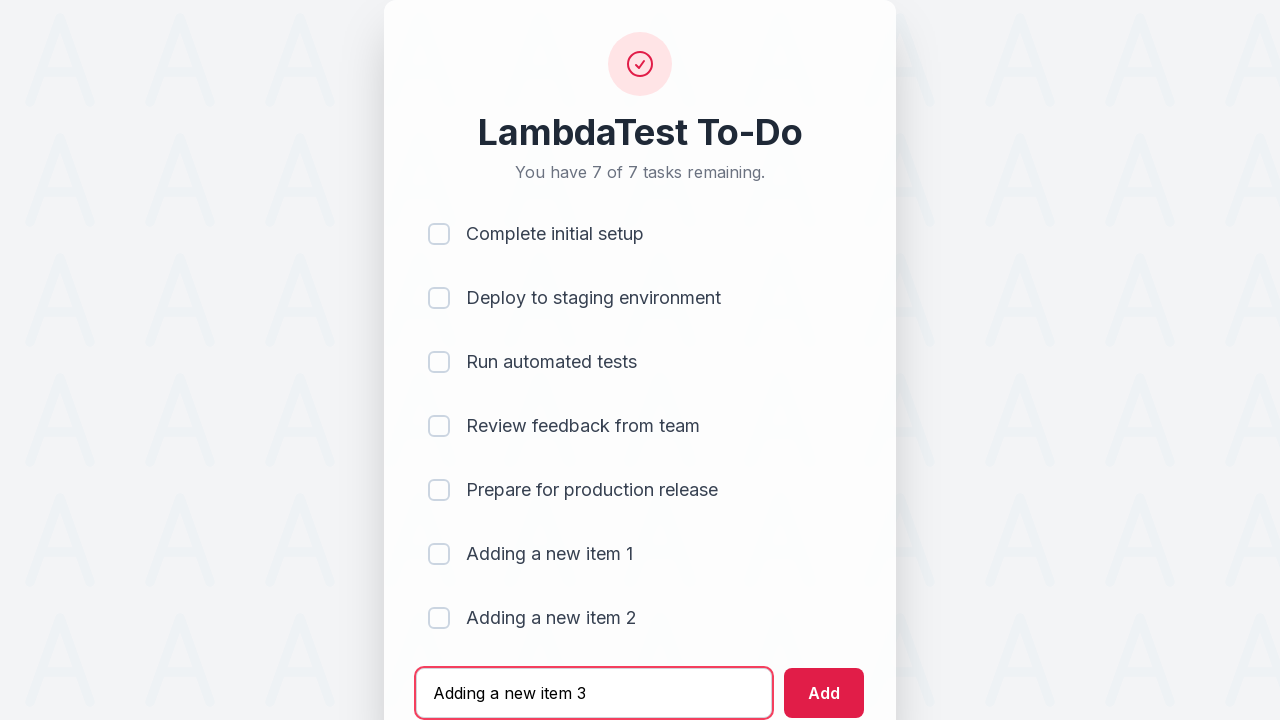

Pressed Enter to add item 3 to the list on #sampletodotext
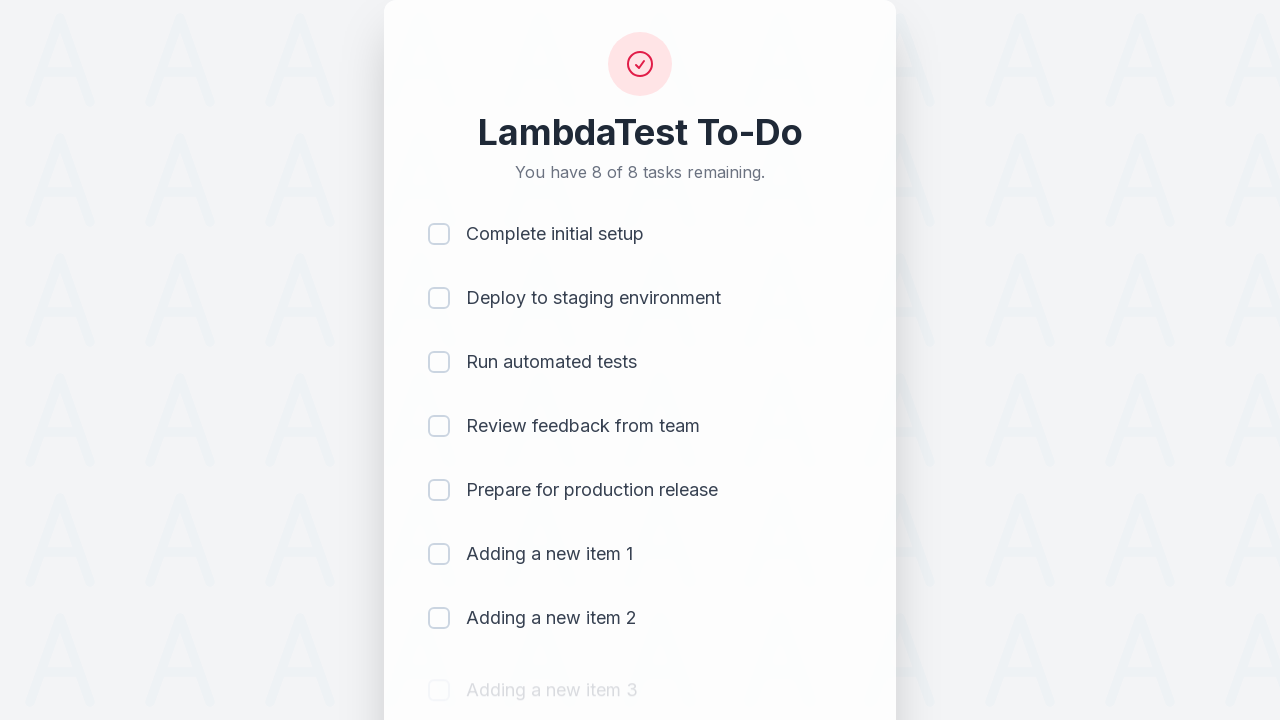

Waited 500ms for item 3 to be added
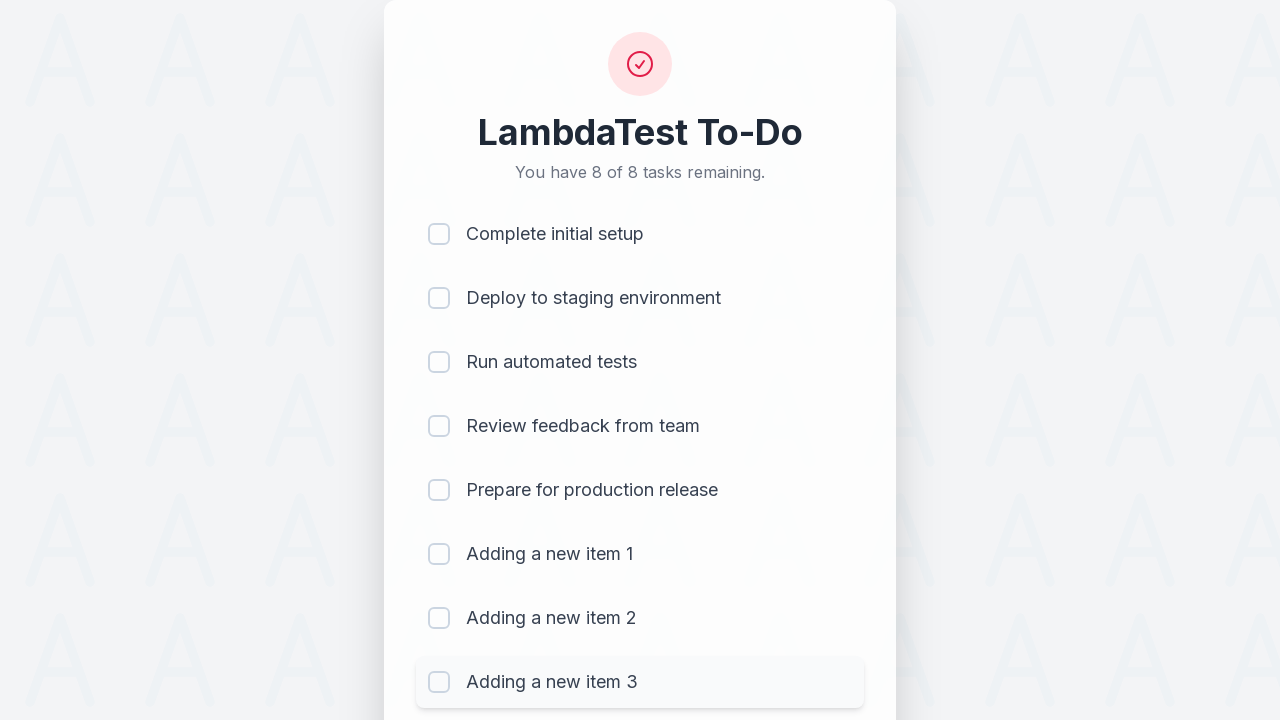

Clicked on todo text field for item 4 at (594, 663) on #sampletodotext
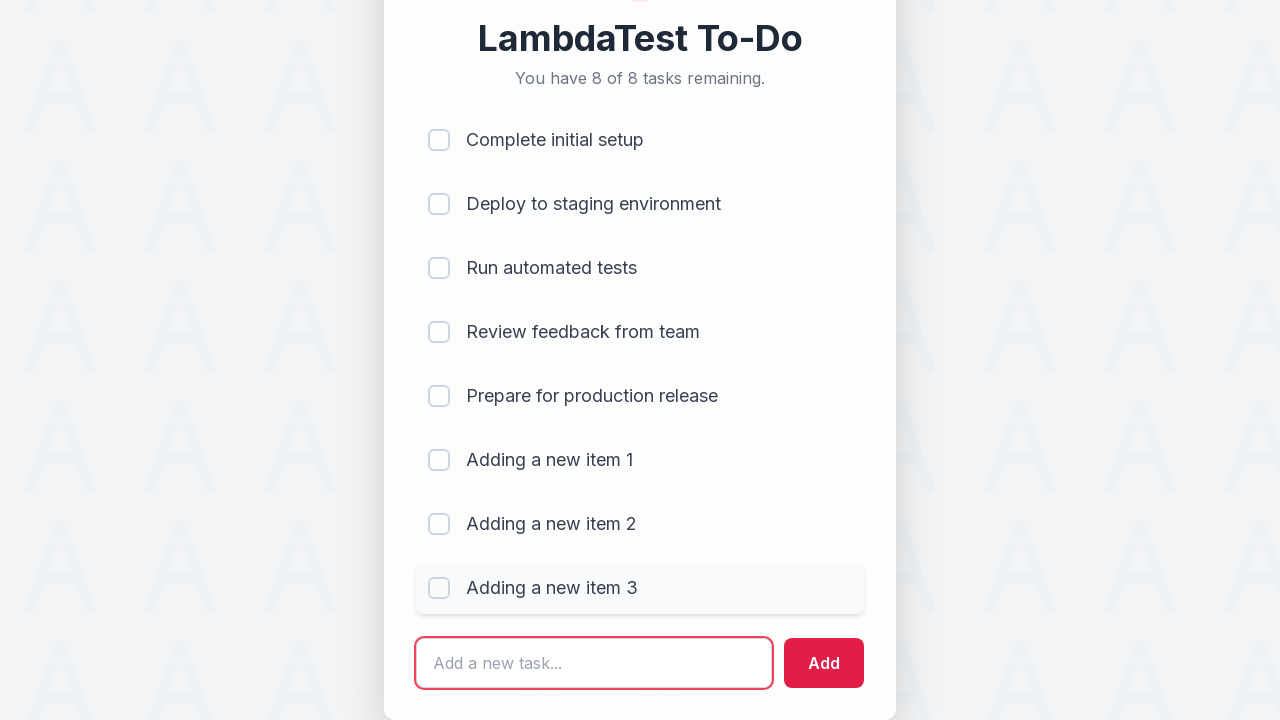

Filled text field with 'Adding a new item 4' on #sampletodotext
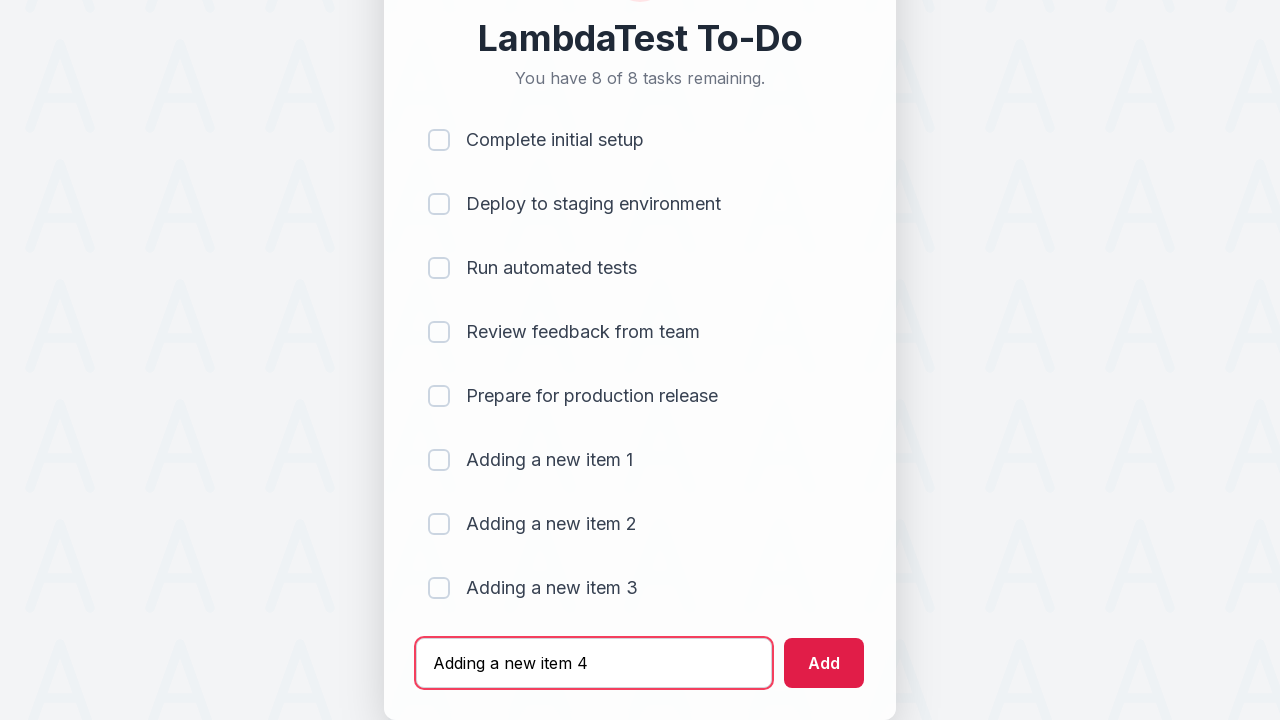

Pressed Enter to add item 4 to the list on #sampletodotext
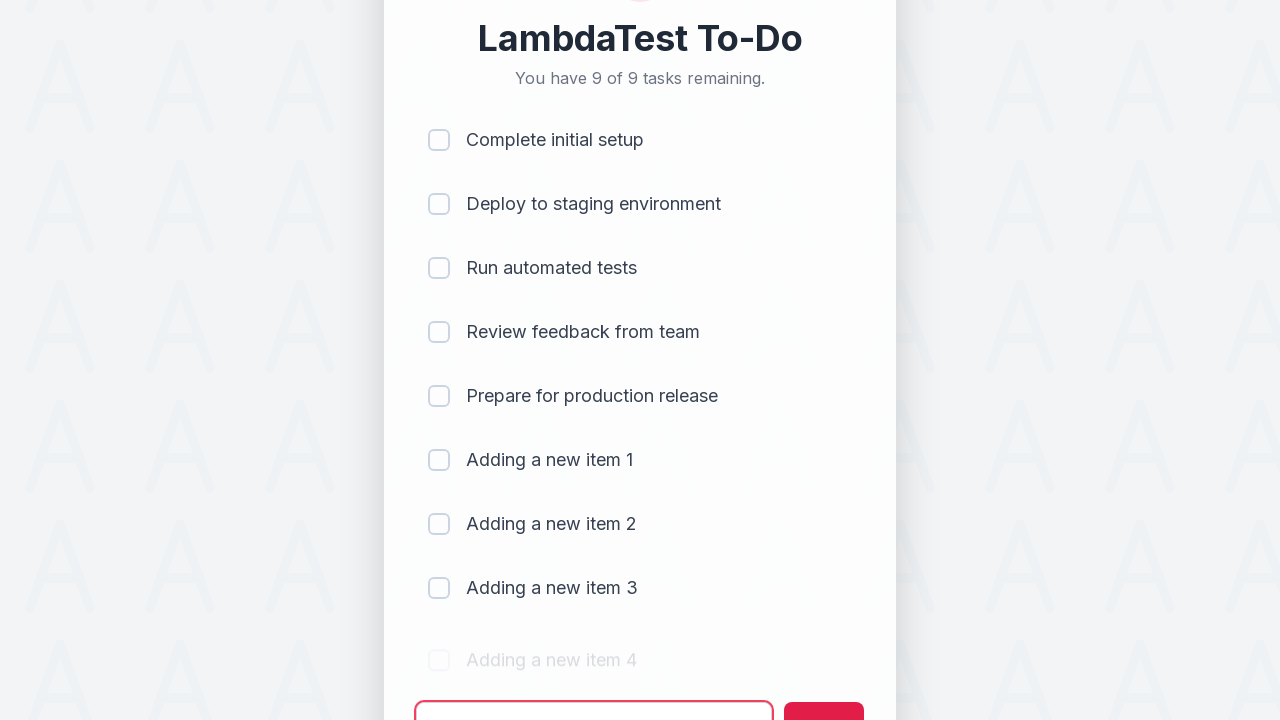

Waited 500ms for item 4 to be added
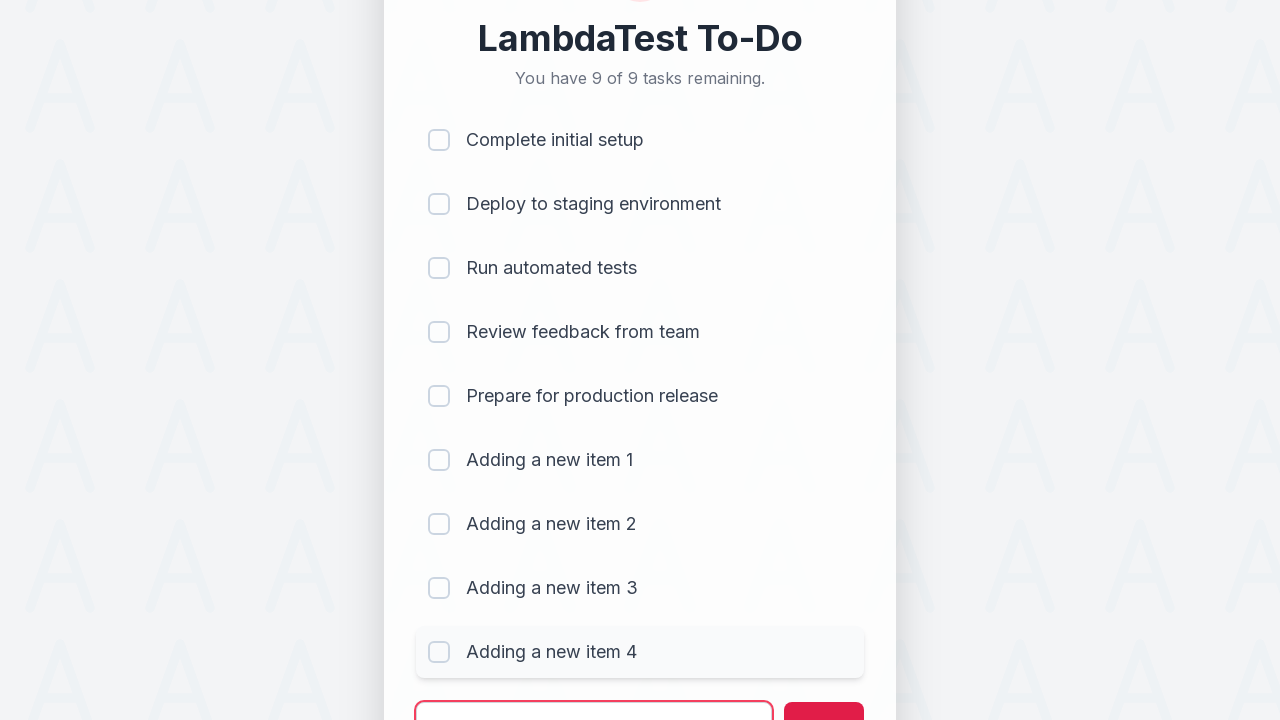

Clicked on todo text field for item 5 at (594, 695) on #sampletodotext
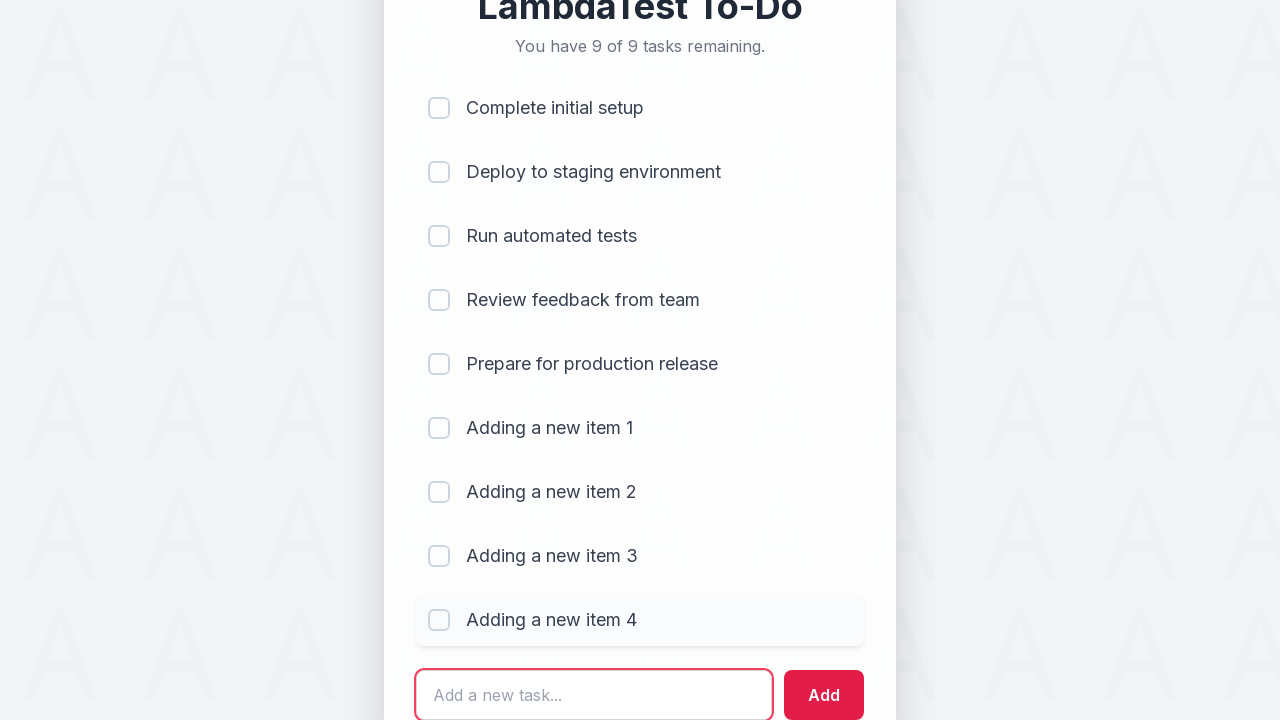

Filled text field with 'Adding a new item 5' on #sampletodotext
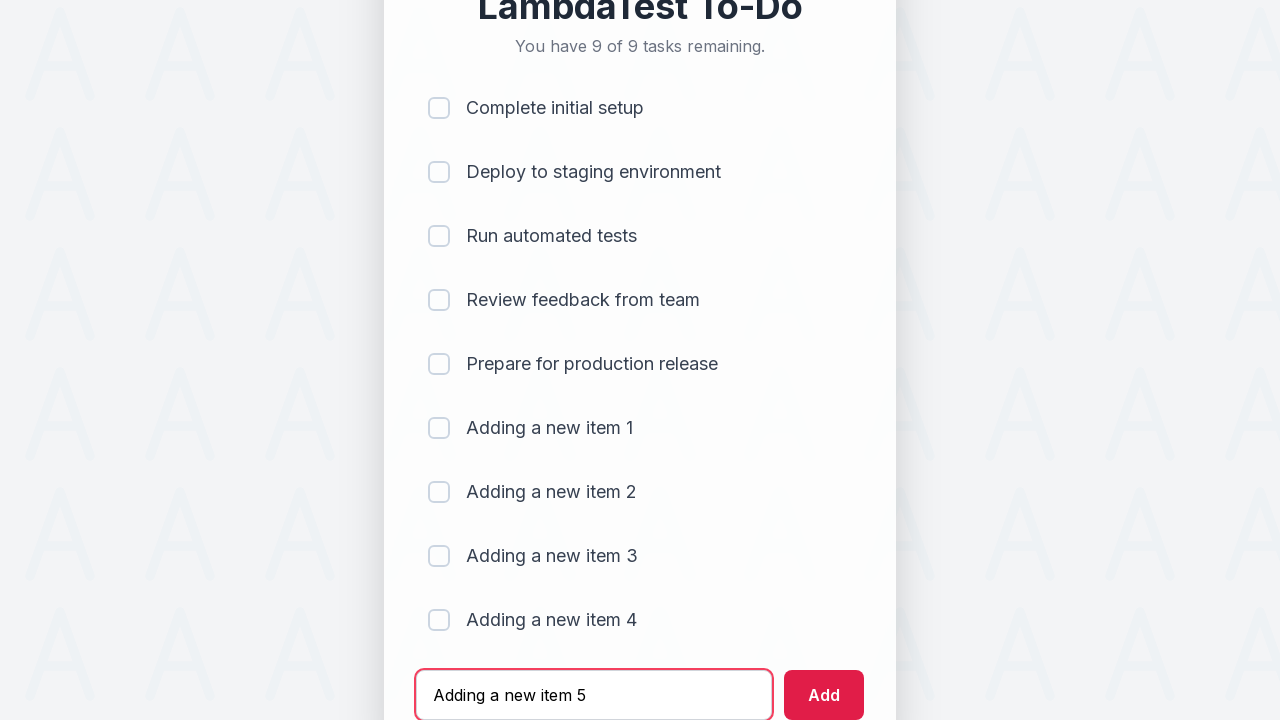

Pressed Enter to add item 5 to the list on #sampletodotext
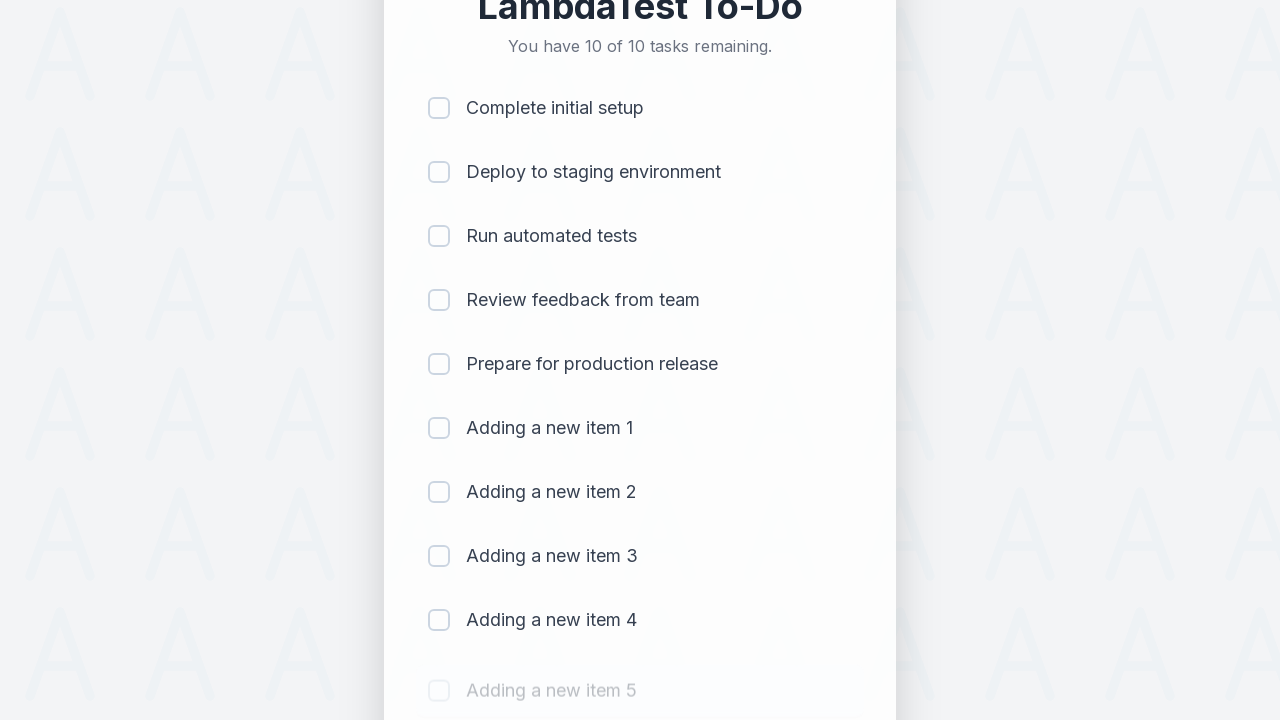

Waited 500ms for item 5 to be added
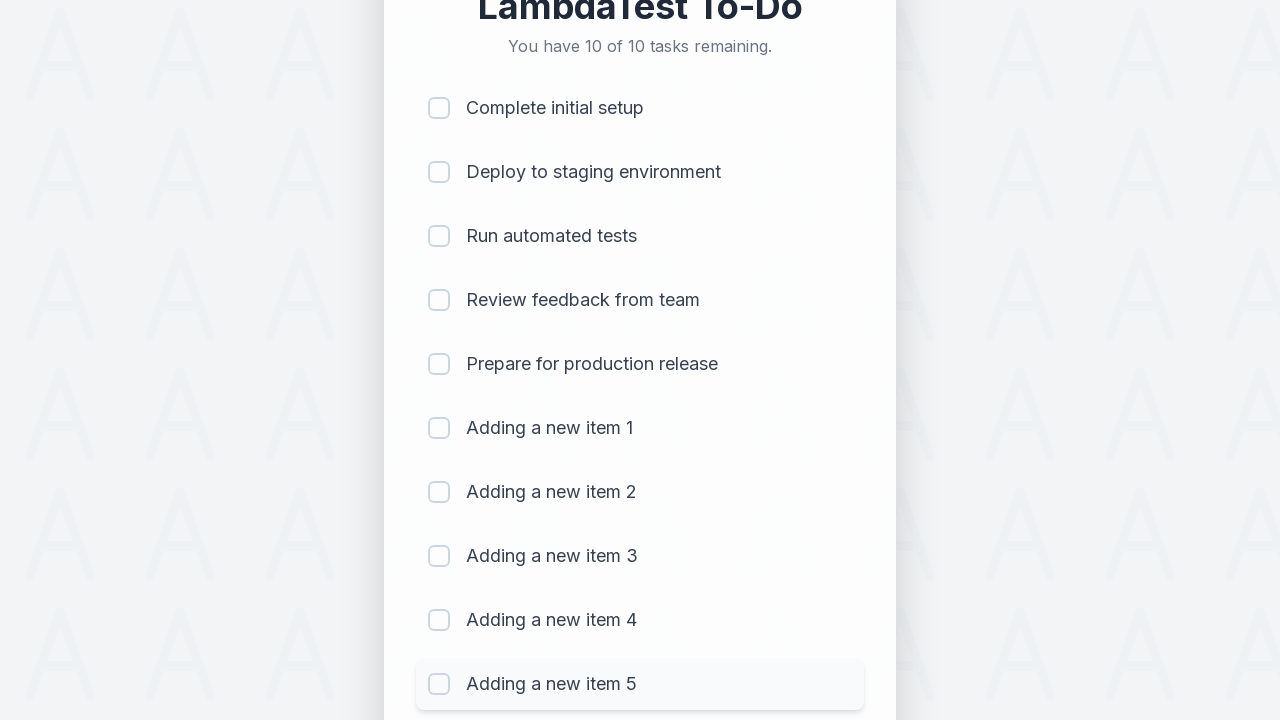

Clicked checkbox for item 1 to mark as completed at (439, 108) on (//input[@type='checkbox'])[1]
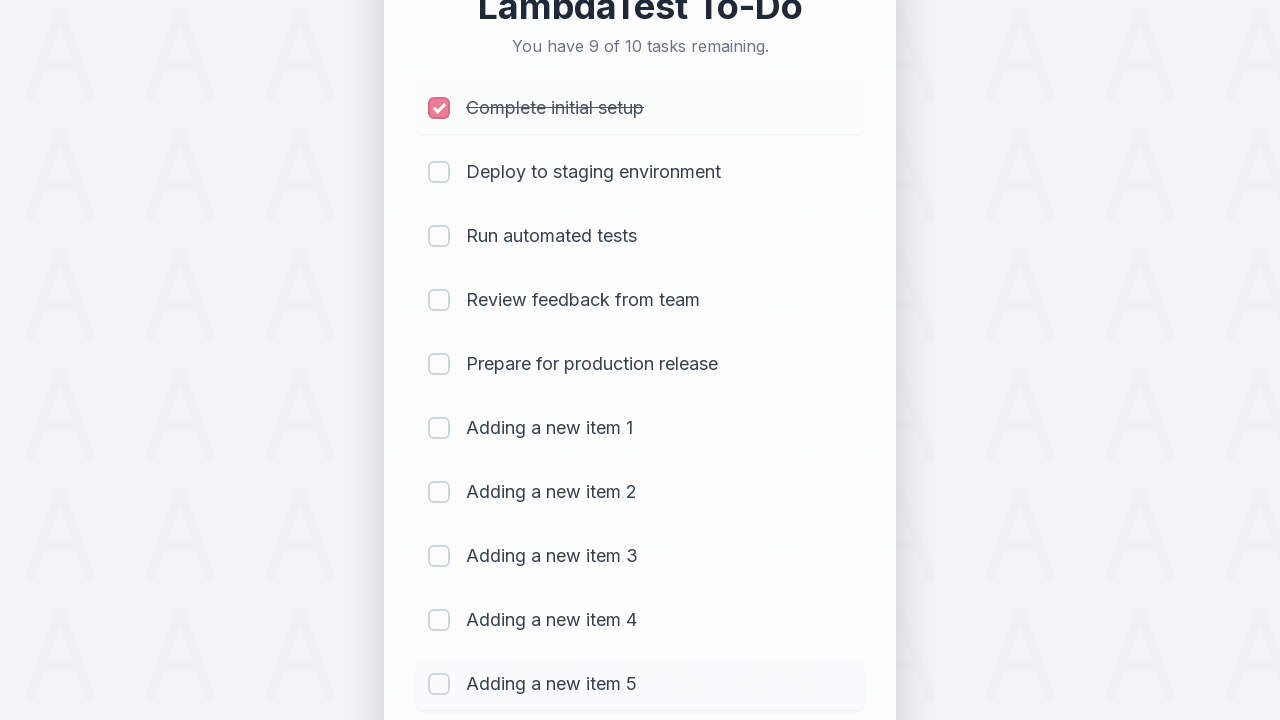

Waited 300ms after marking item 1 as completed
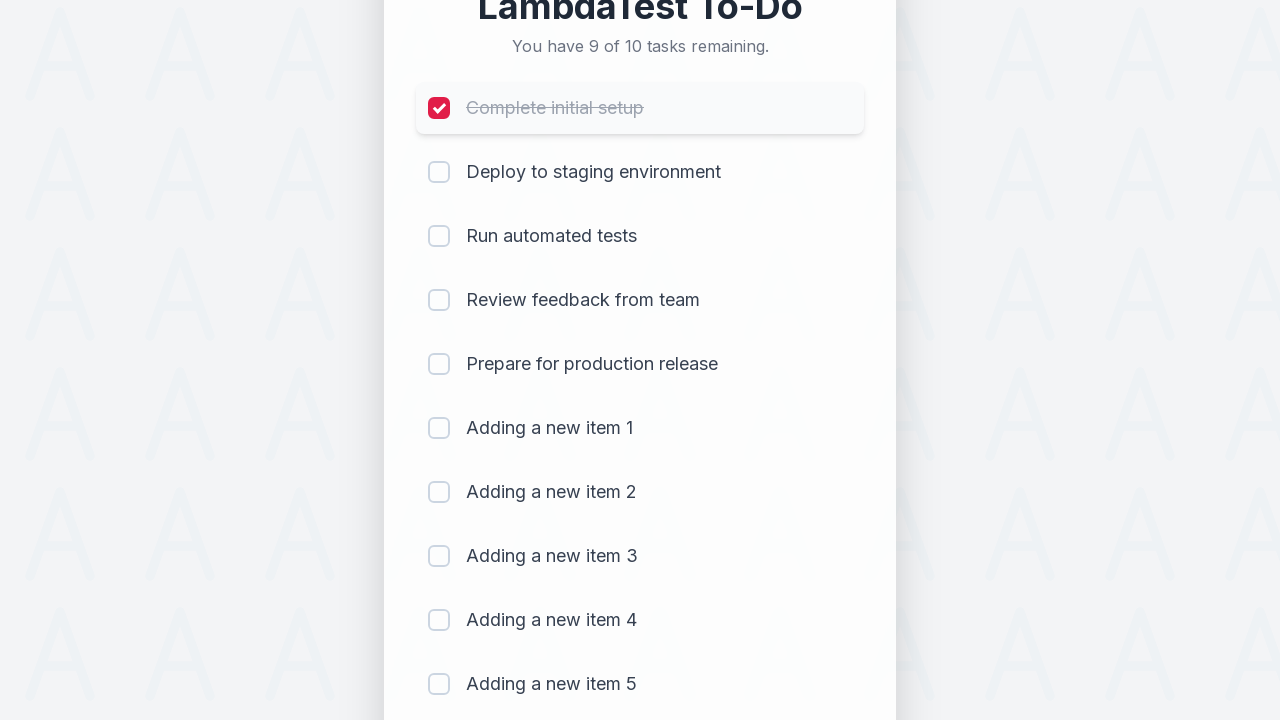

Clicked checkbox for item 2 to mark as completed at (439, 172) on (//input[@type='checkbox'])[2]
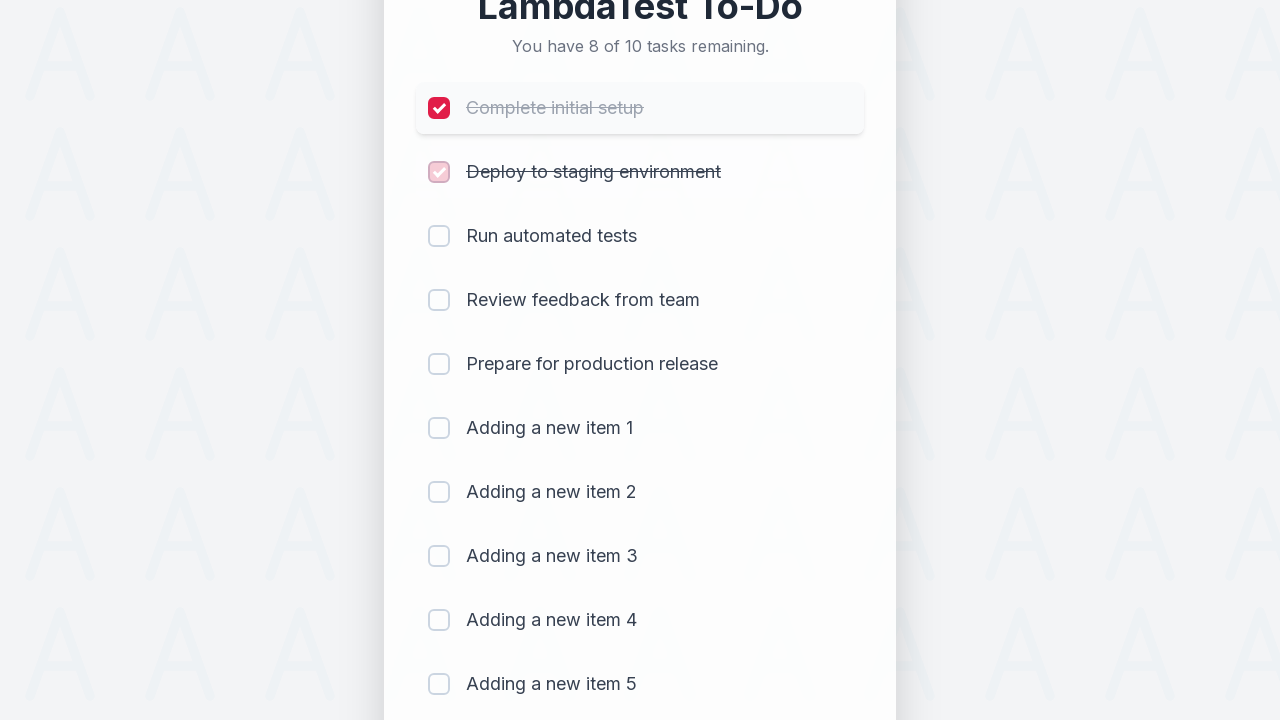

Waited 300ms after marking item 2 as completed
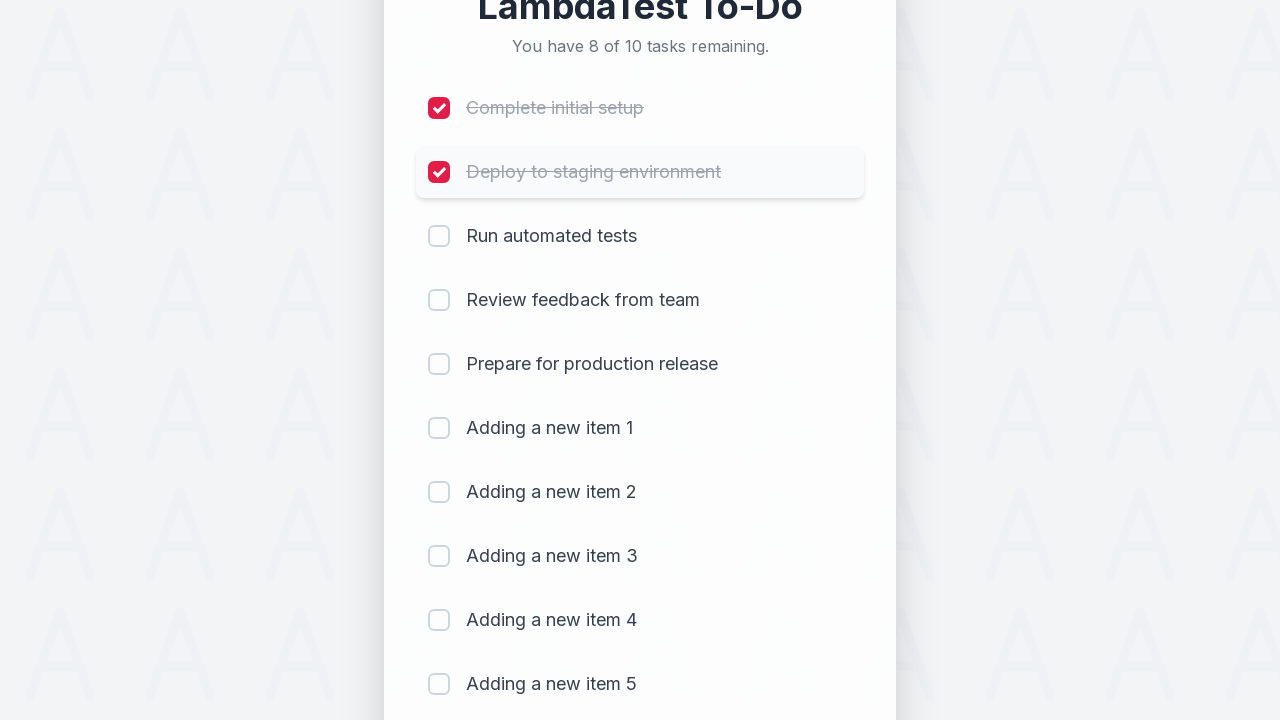

Clicked checkbox for item 3 to mark as completed at (439, 236) on (//input[@type='checkbox'])[3]
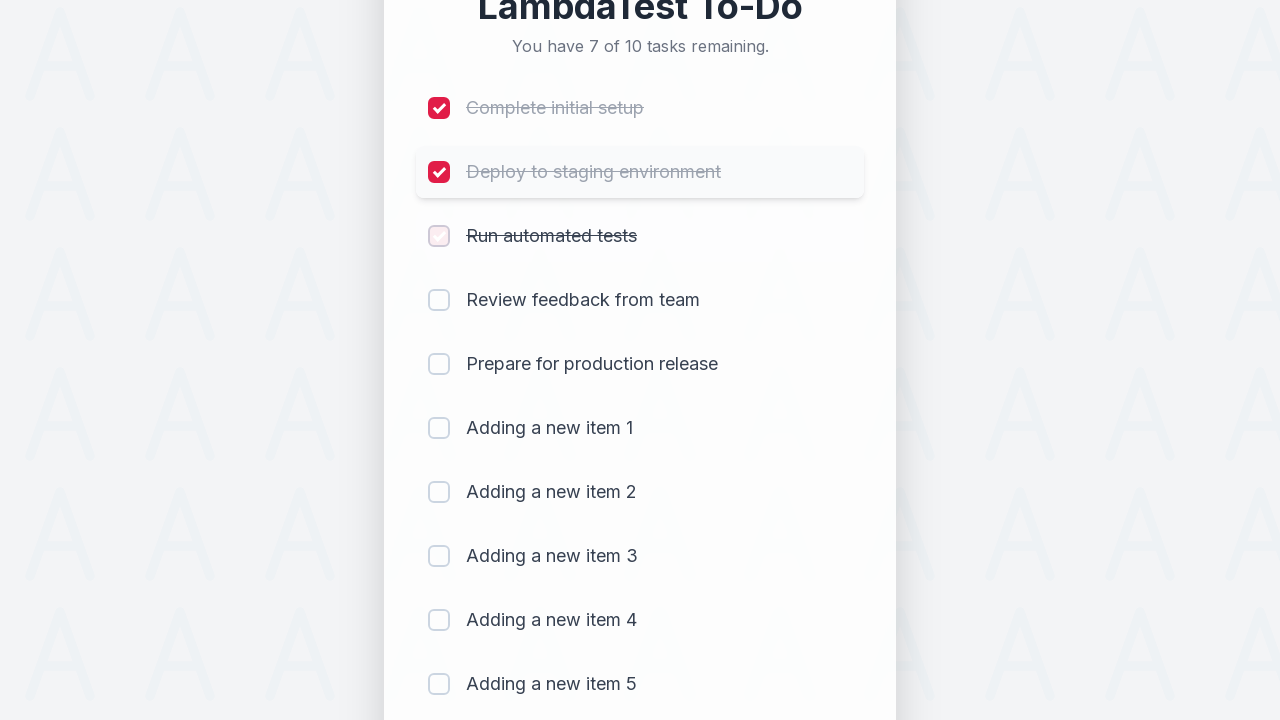

Waited 300ms after marking item 3 as completed
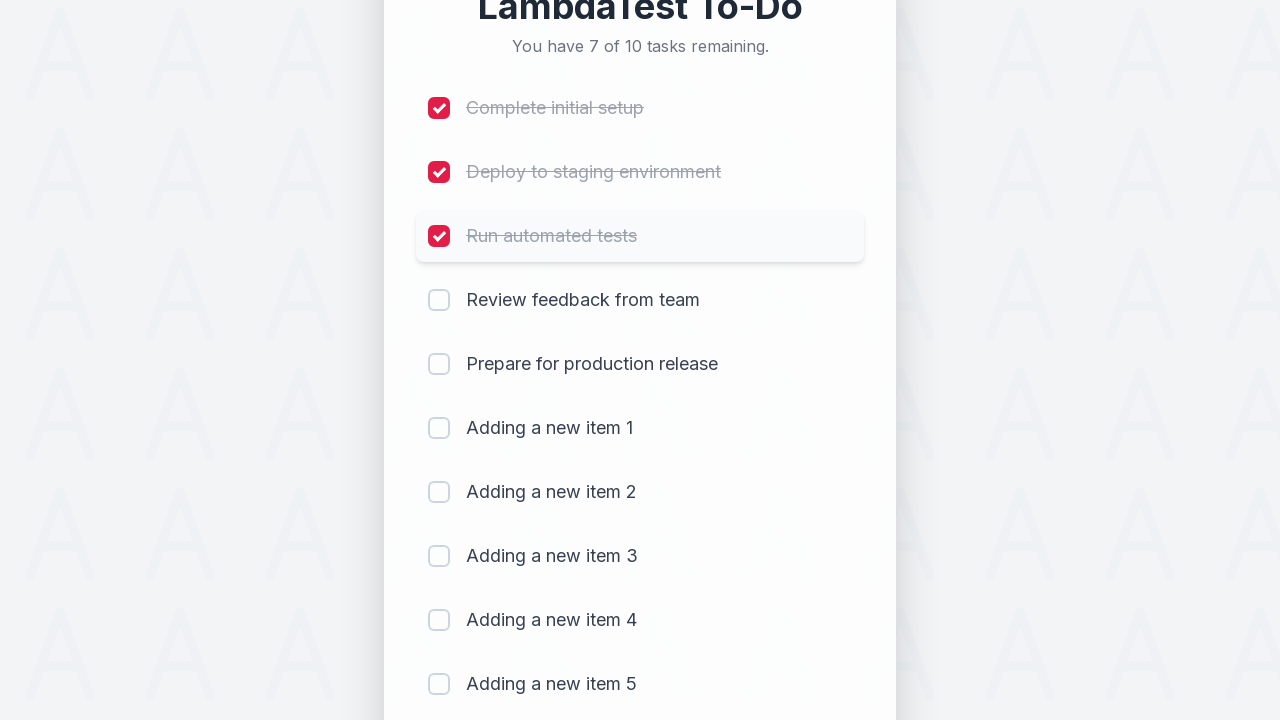

Clicked checkbox for item 4 to mark as completed at (439, 300) on (//input[@type='checkbox'])[4]
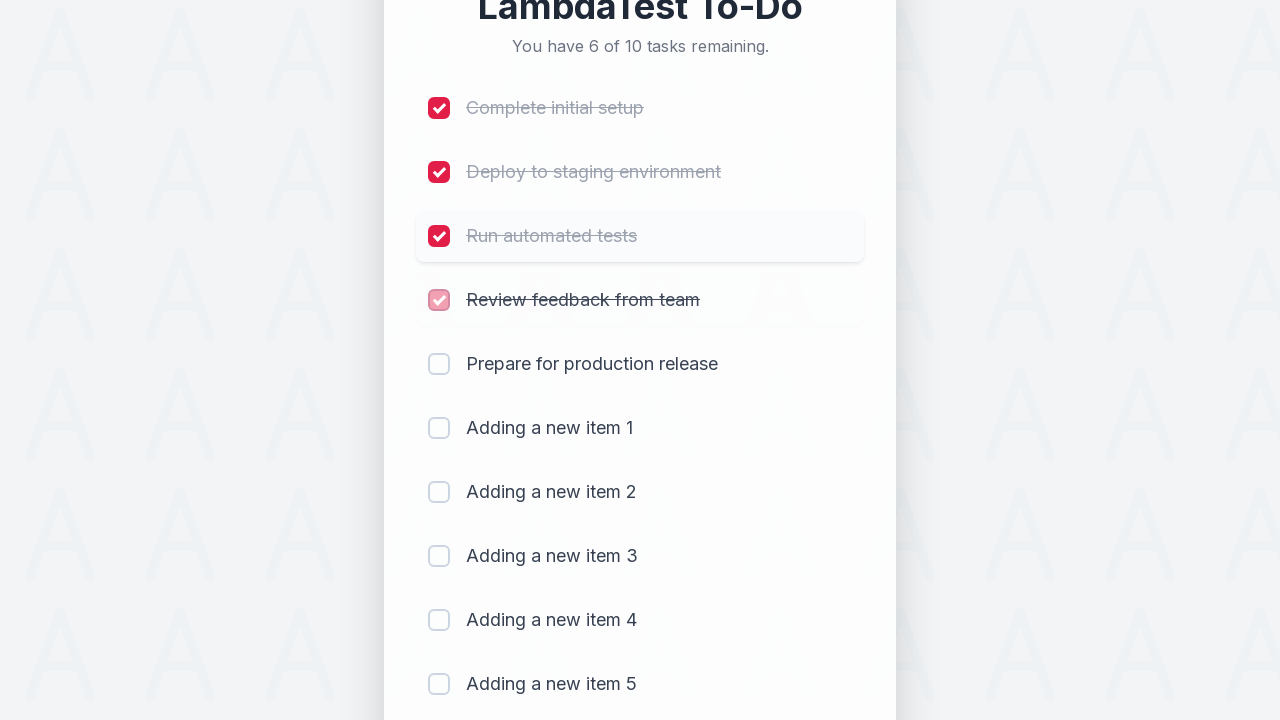

Waited 300ms after marking item 4 as completed
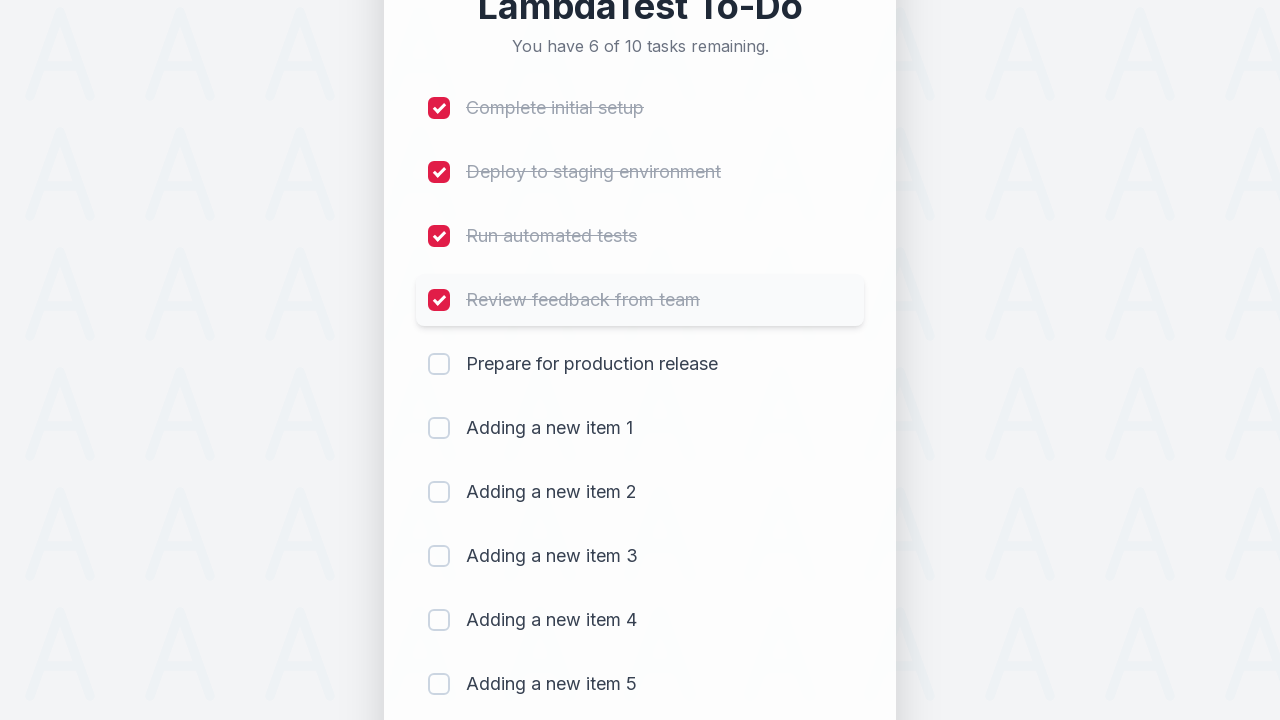

Clicked checkbox for item 5 to mark as completed at (439, 364) on (//input[@type='checkbox'])[5]
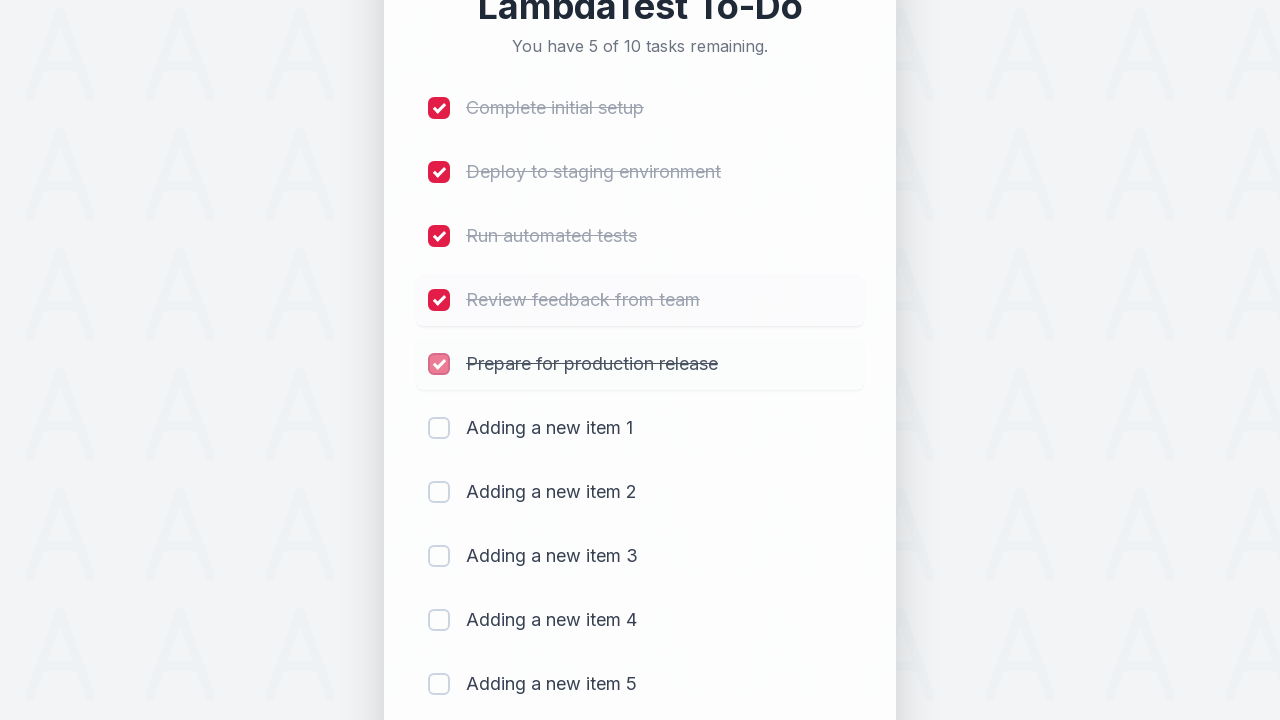

Waited 300ms after marking item 5 as completed
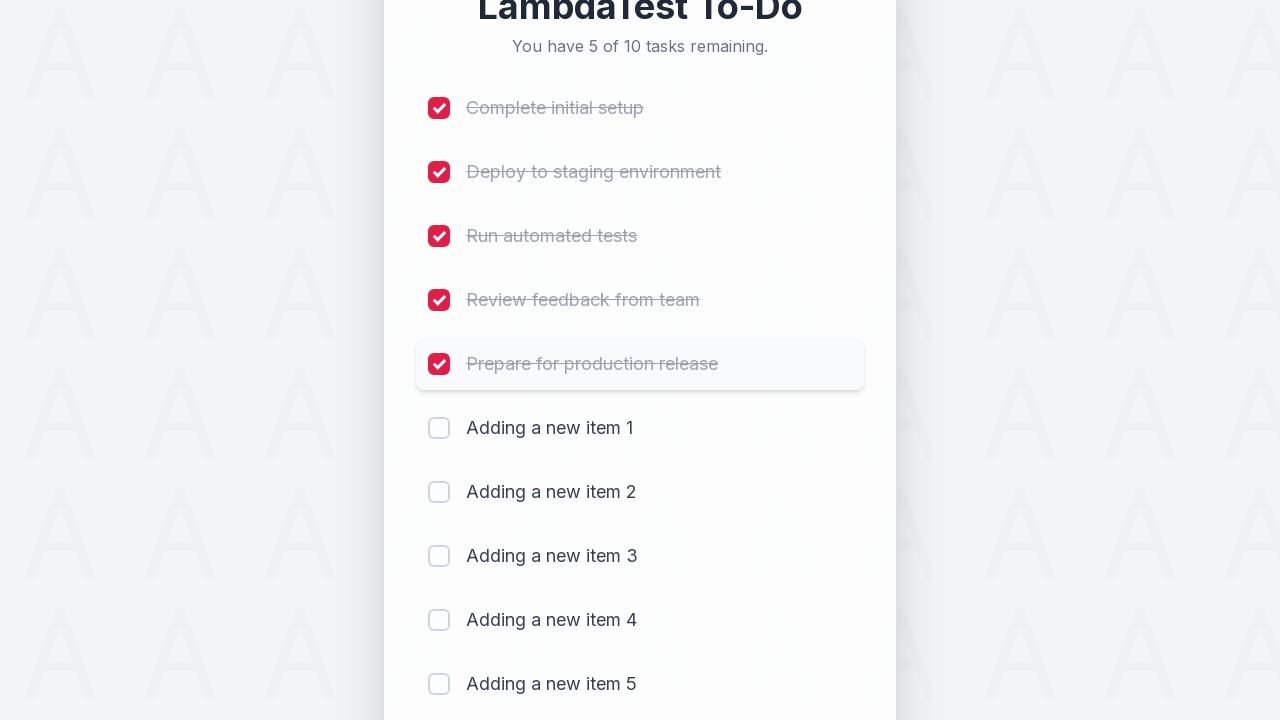

Clicked checkbox for item 6 to mark as completed at (439, 428) on (//input[@type='checkbox'])[6]
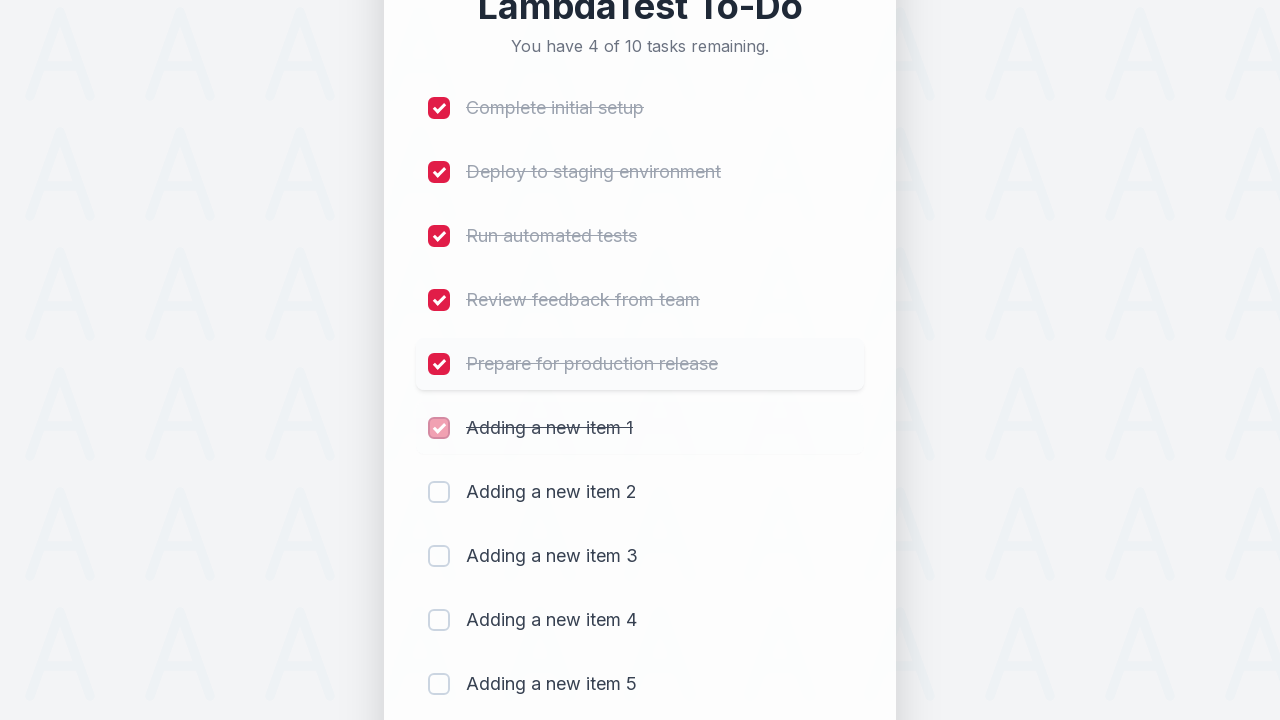

Waited 300ms after marking item 6 as completed
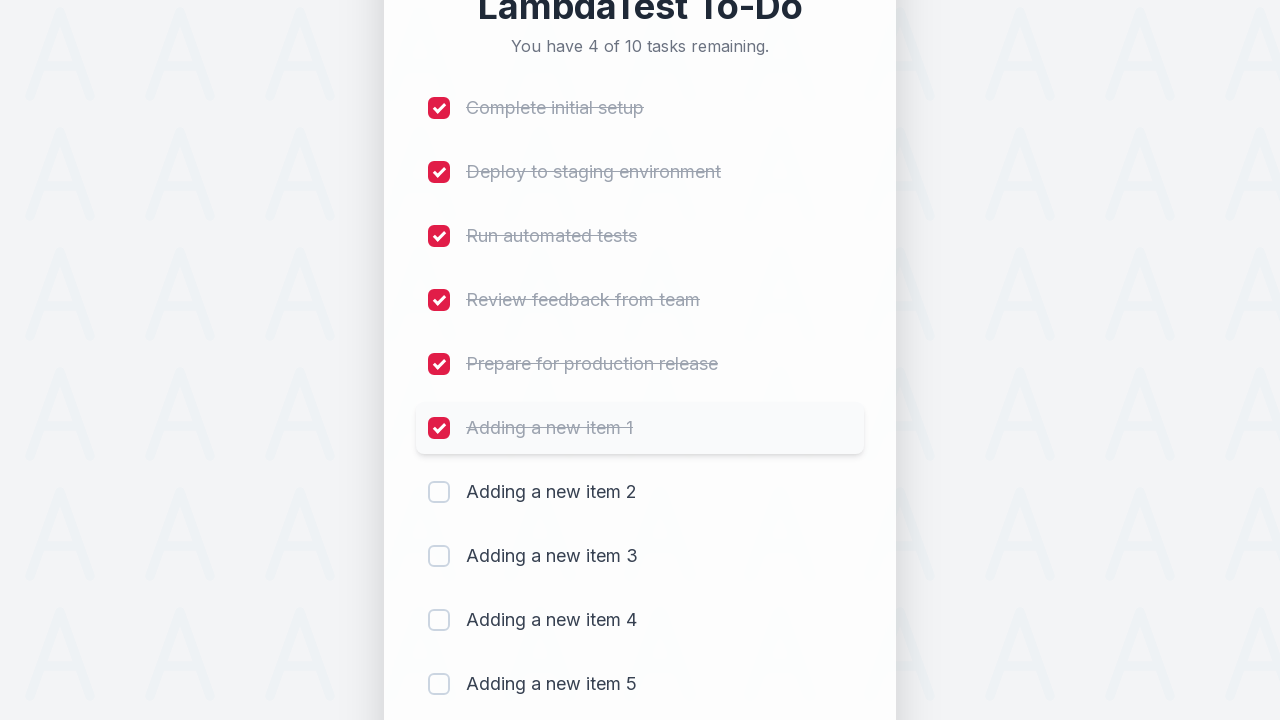

Clicked checkbox for item 7 to mark as completed at (439, 492) on (//input[@type='checkbox'])[7]
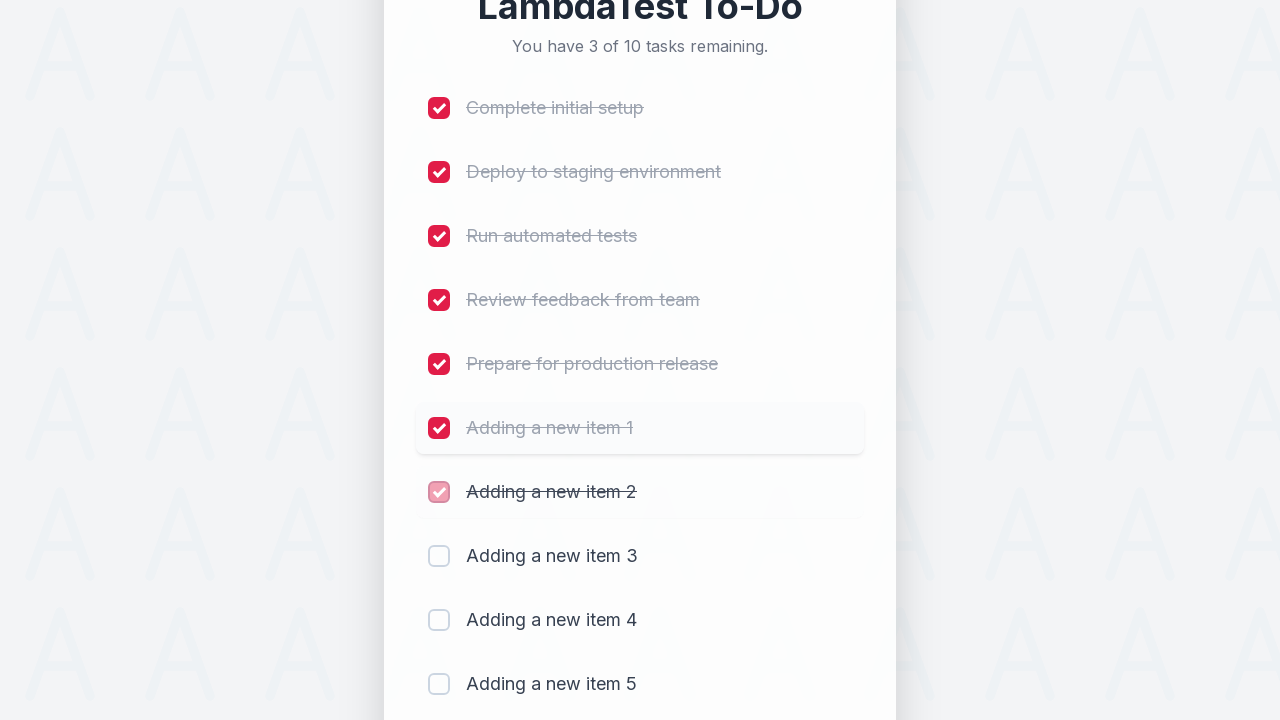

Waited 300ms after marking item 7 as completed
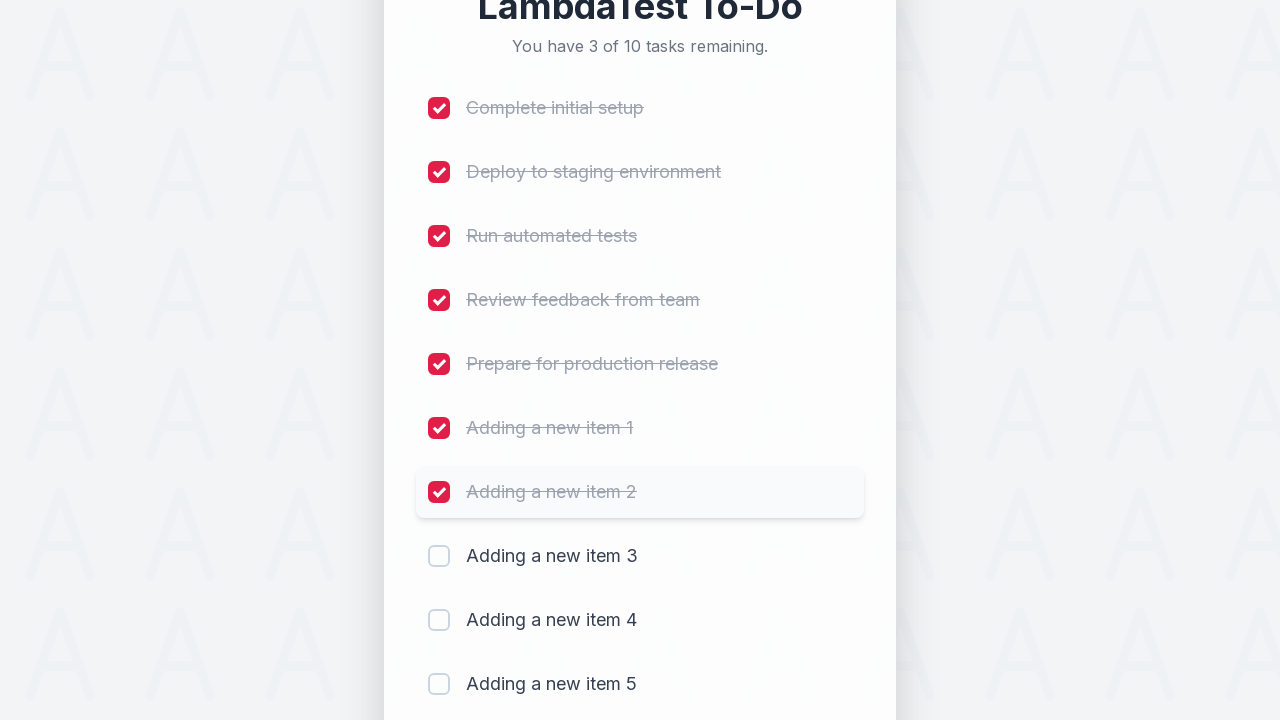

Clicked checkbox for item 8 to mark as completed at (439, 556) on (//input[@type='checkbox'])[8]
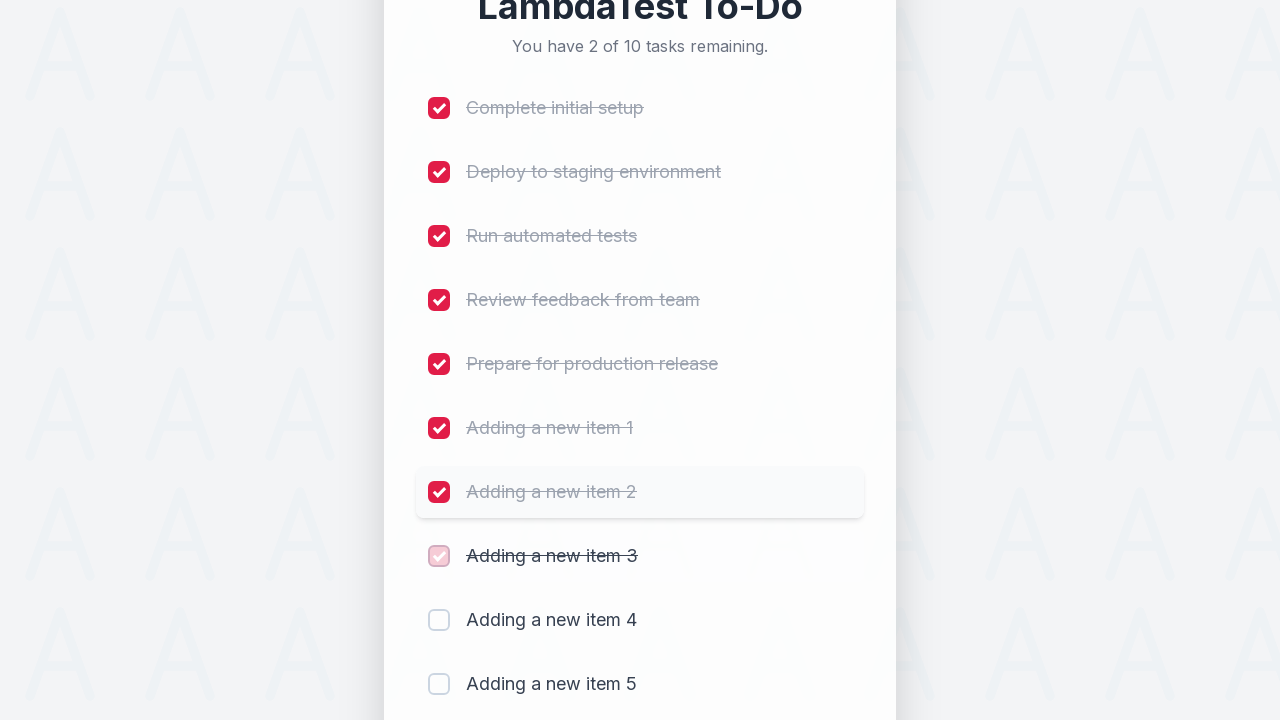

Waited 300ms after marking item 8 as completed
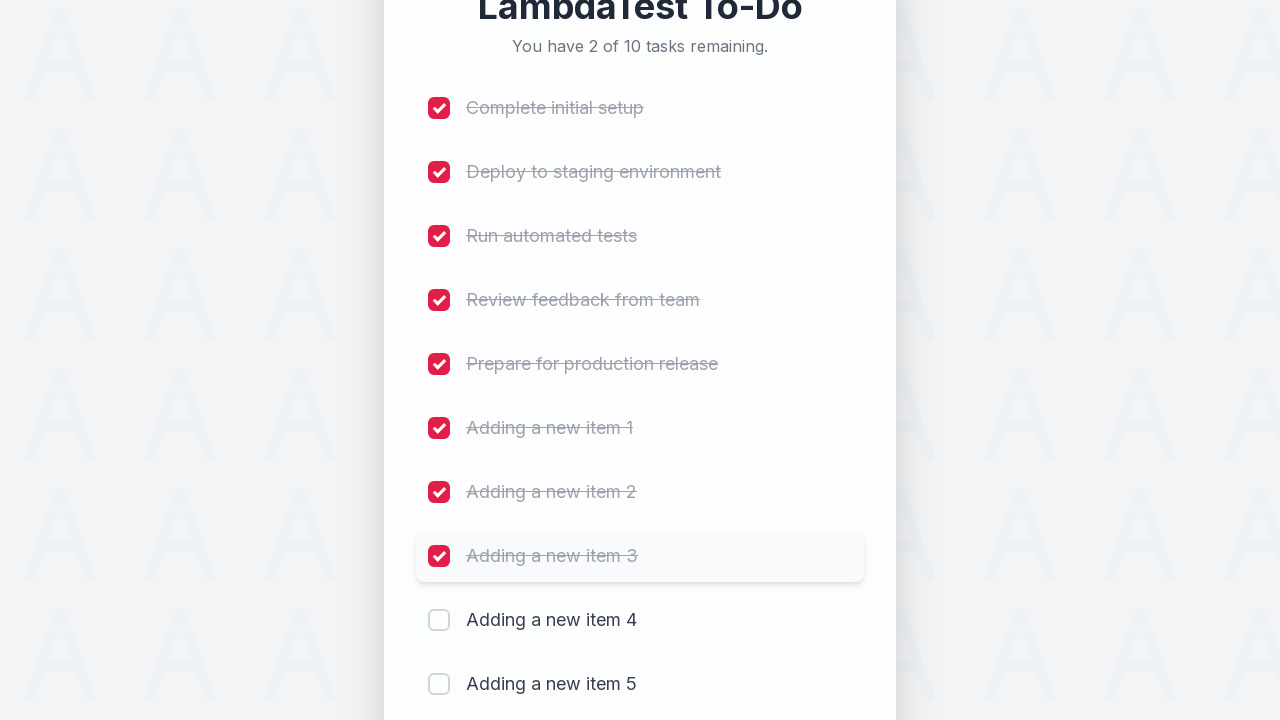

Clicked checkbox for item 9 to mark as completed at (439, 620) on (//input[@type='checkbox'])[9]
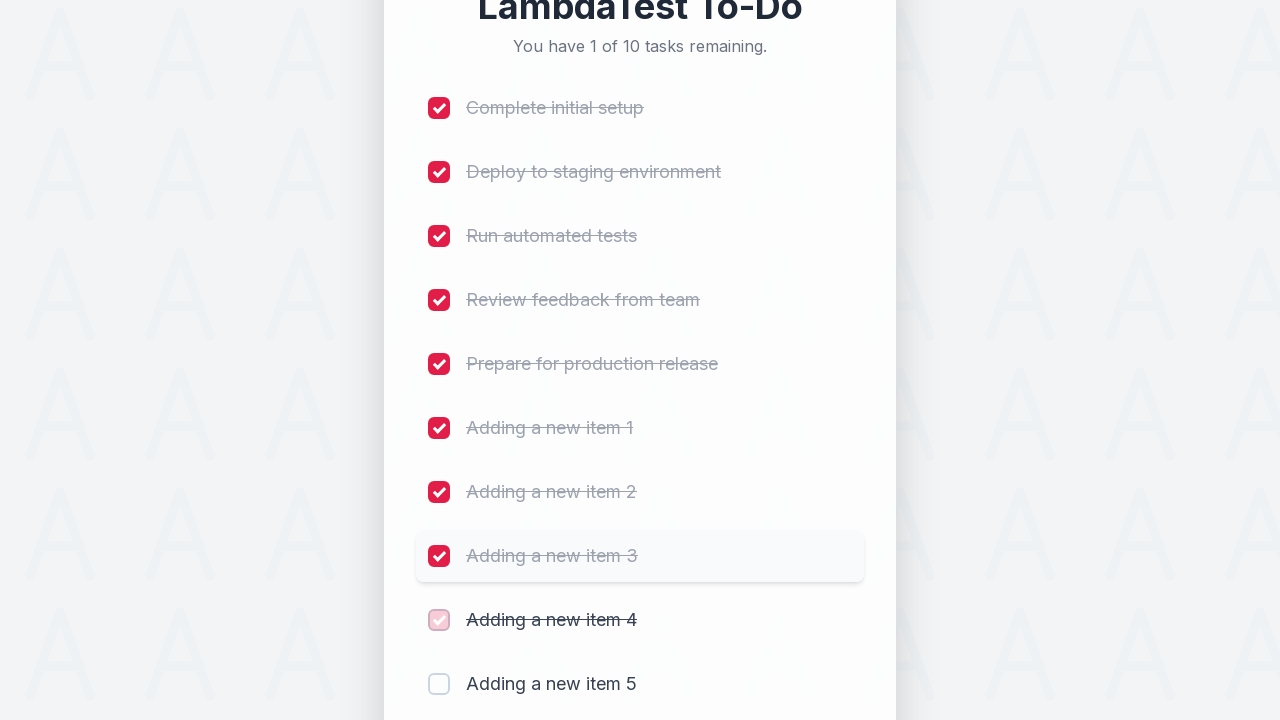

Waited 300ms after marking item 9 as completed
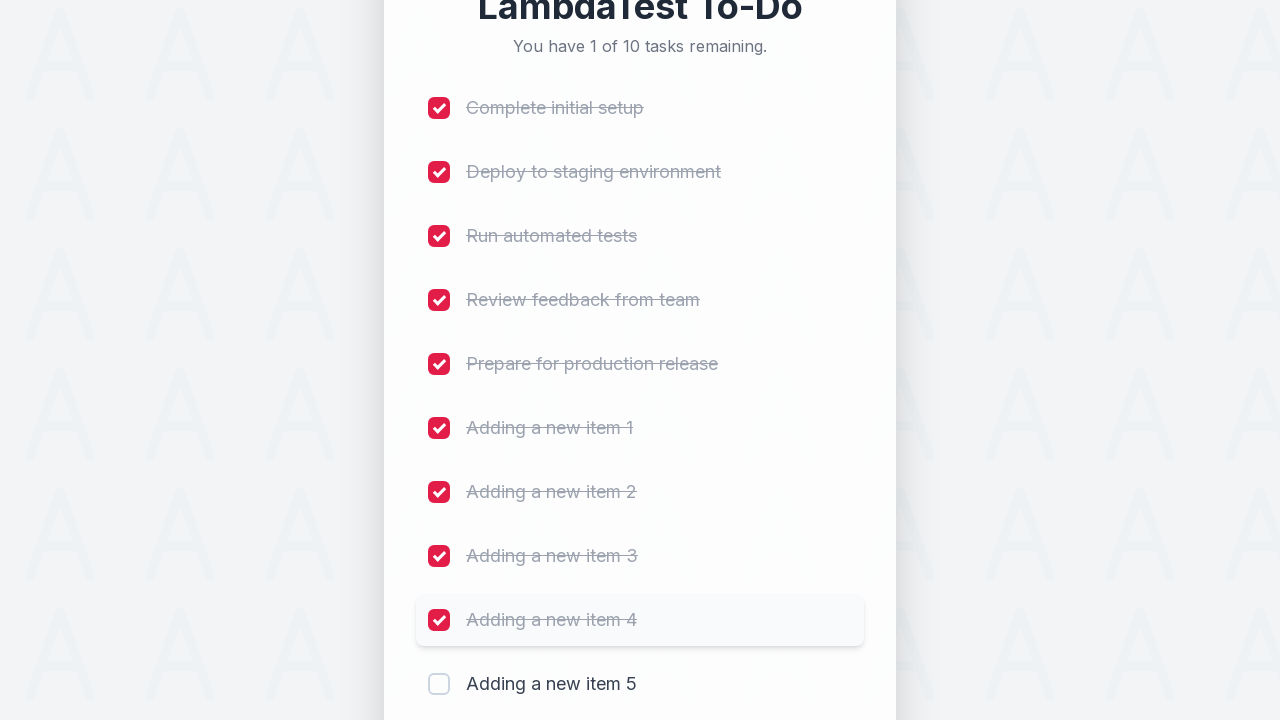

Clicked checkbox for item 10 to mark as completed at (439, 684) on (//input[@type='checkbox'])[10]
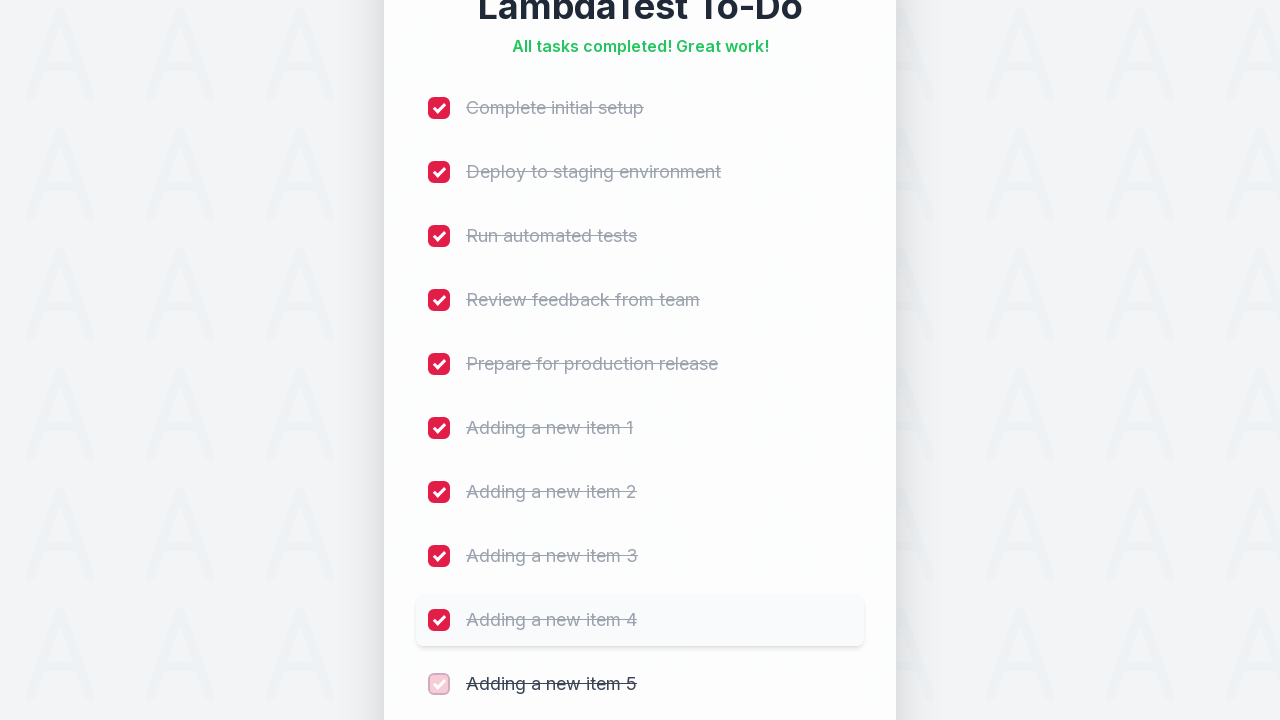

Waited 300ms after marking item 10 as completed
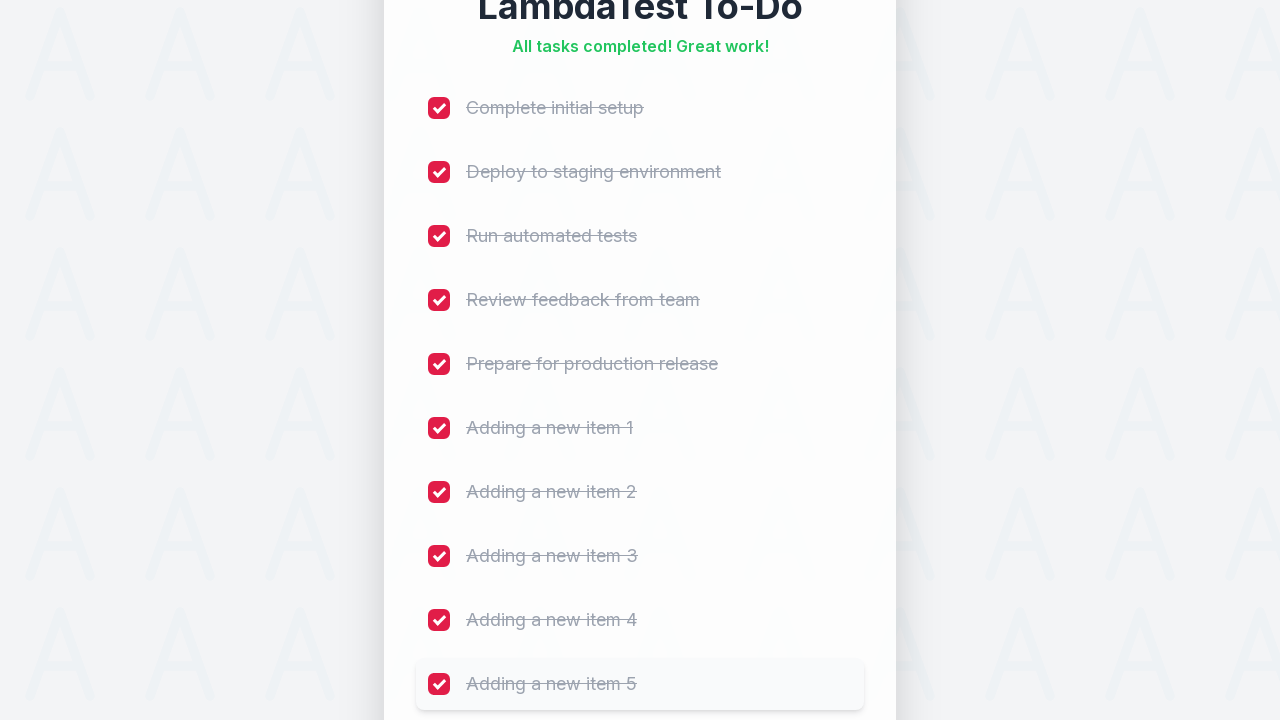

Verified that completion counter element is visible
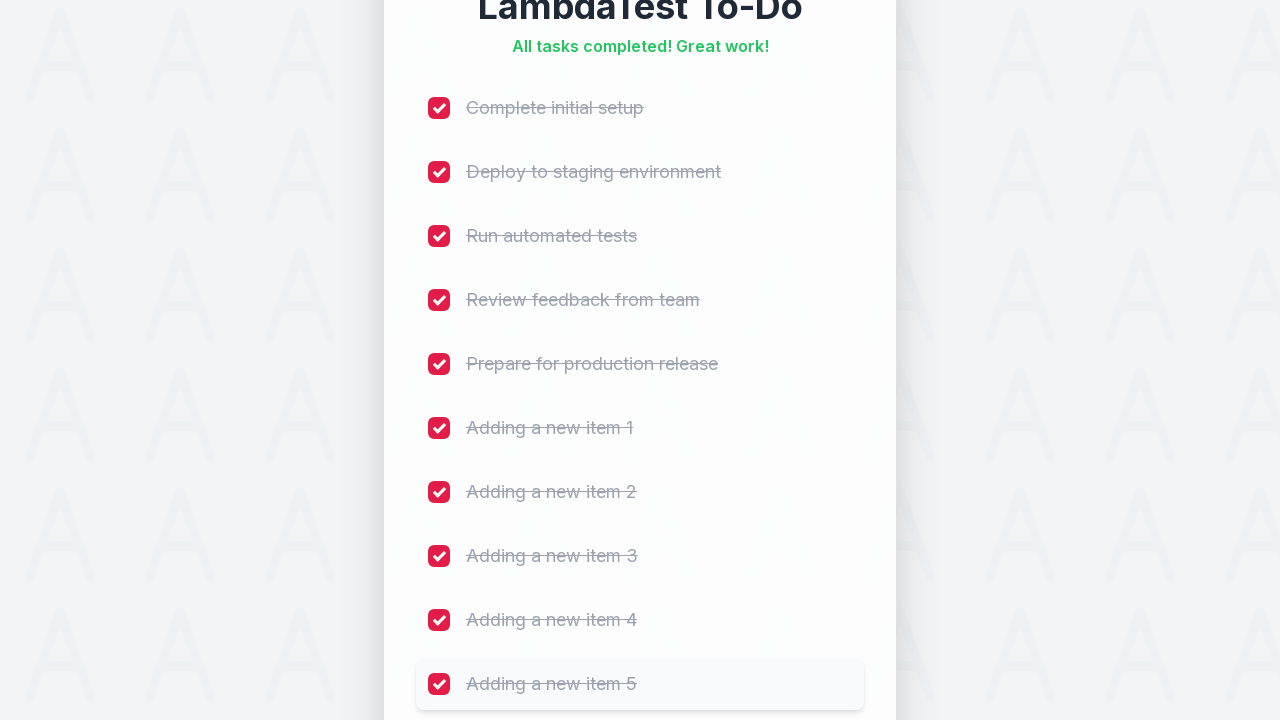

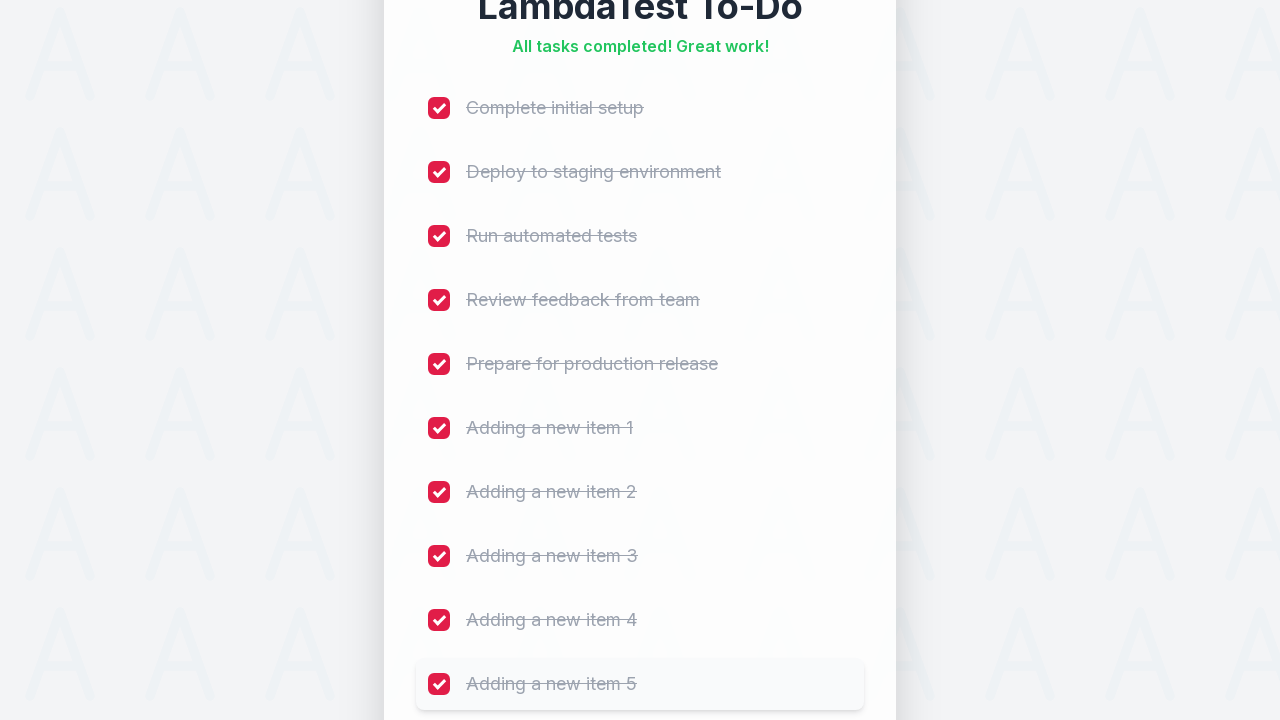